Navigates to a product category page on JaymartStore and scrolls through the infinite scroll list to load all products until no more new items appear.

Starting URL: https://jaymartstore.com/categories/1lx79X6TbkoYZx9ftBlurgMJChE

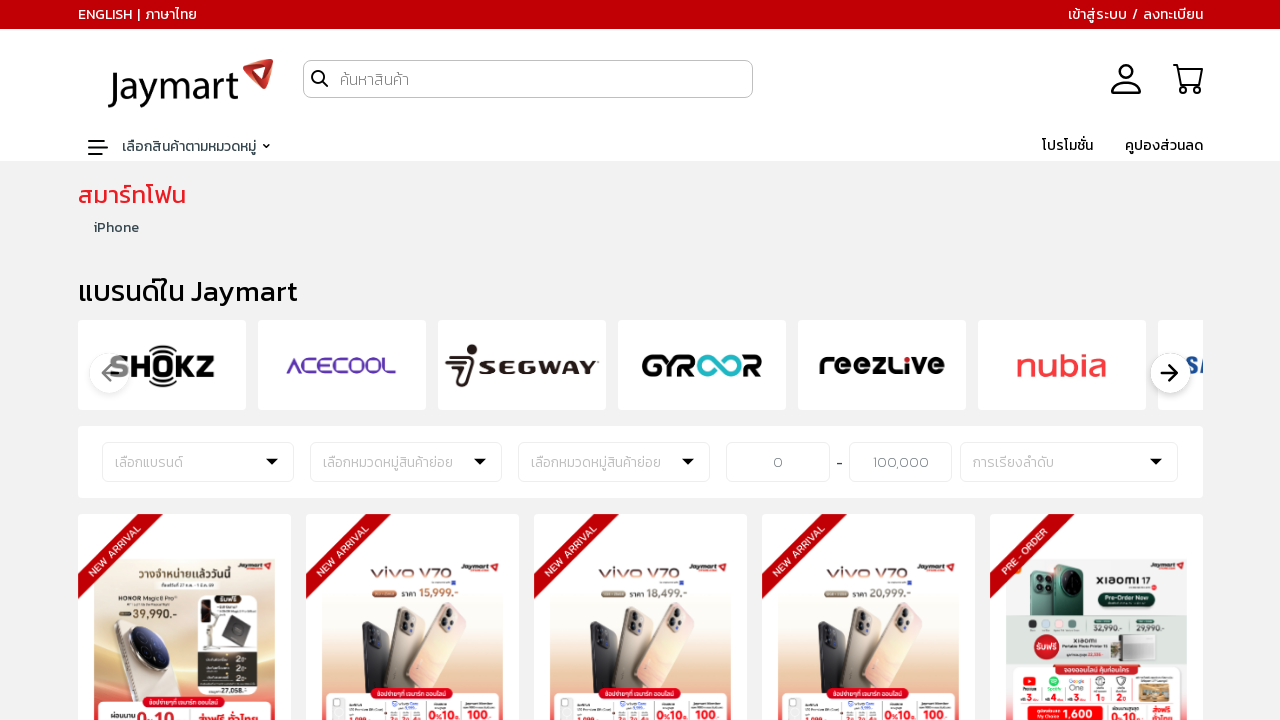

Waited for product item containers to load on the category page
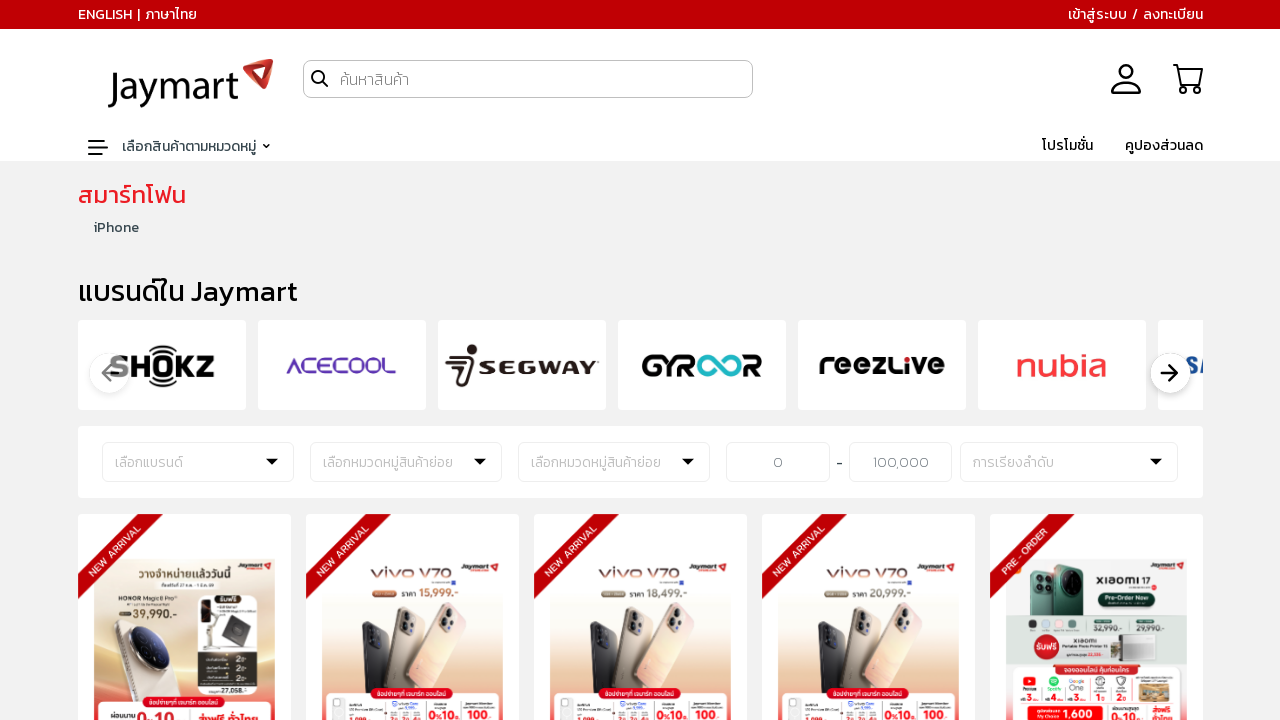

Scrolled to bottom of page to trigger infinite scroll
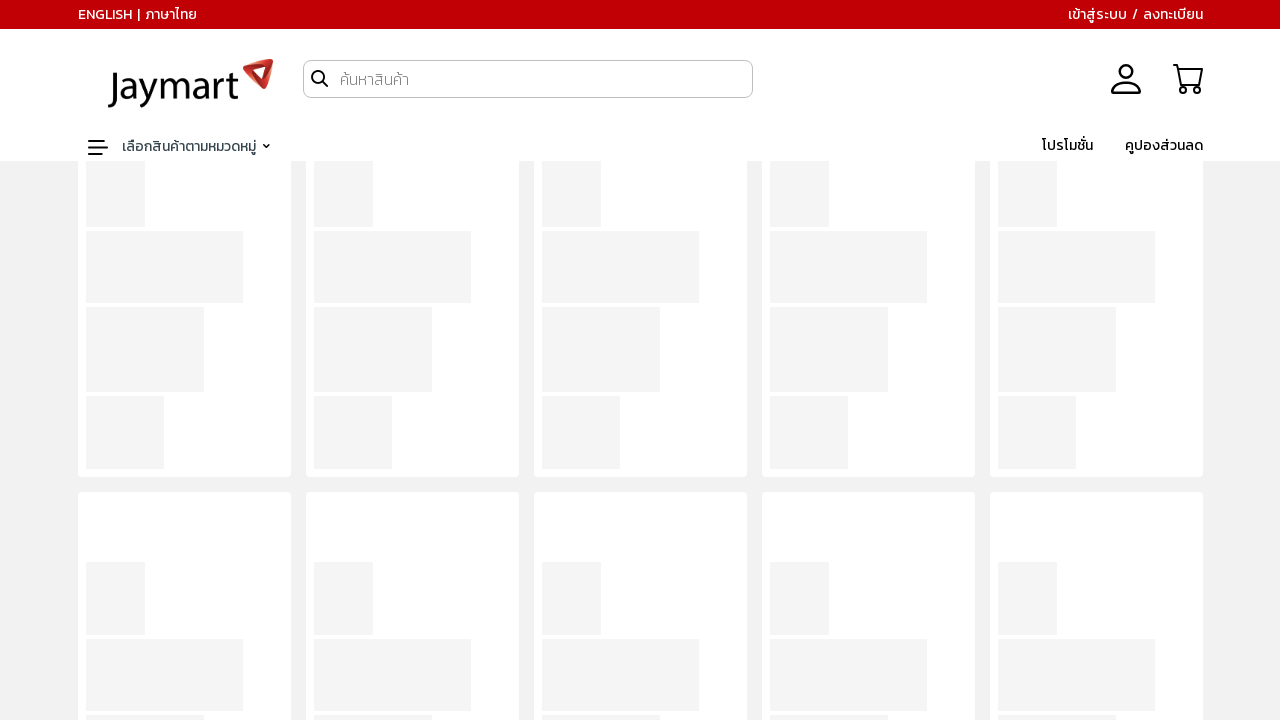

Waited 3 seconds for new content to load
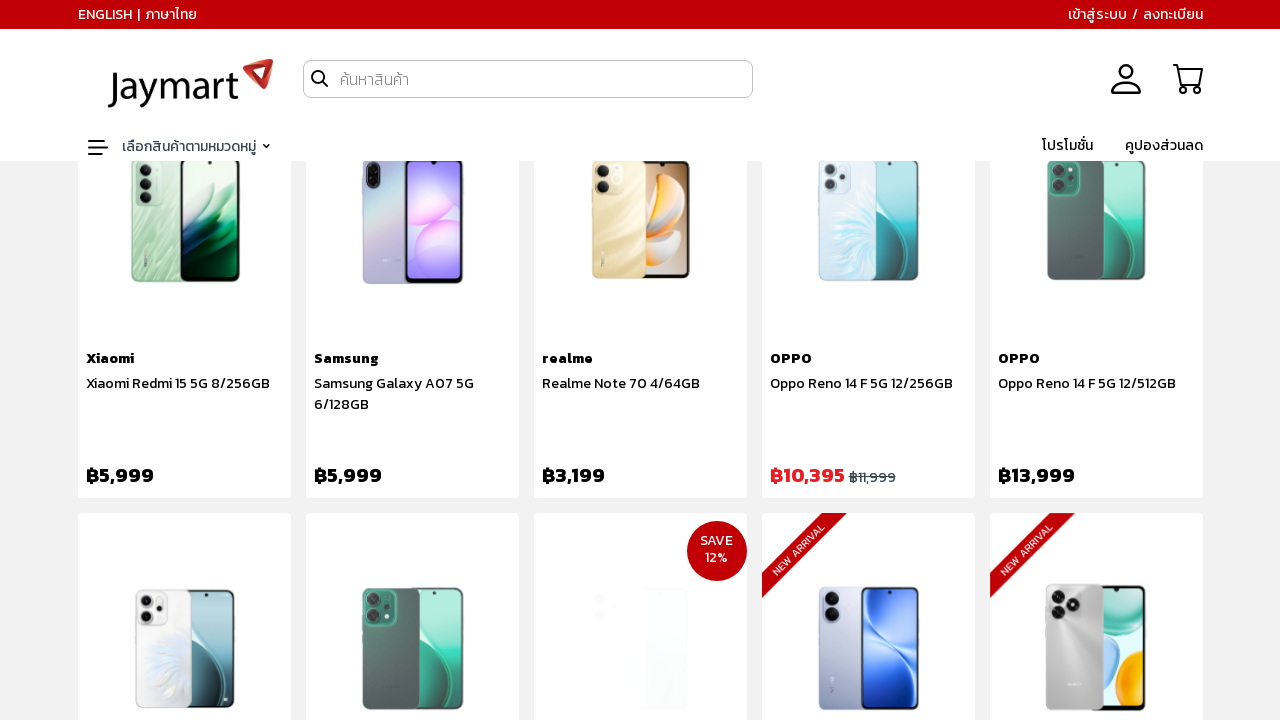

Counted 30 products currently loaded on page
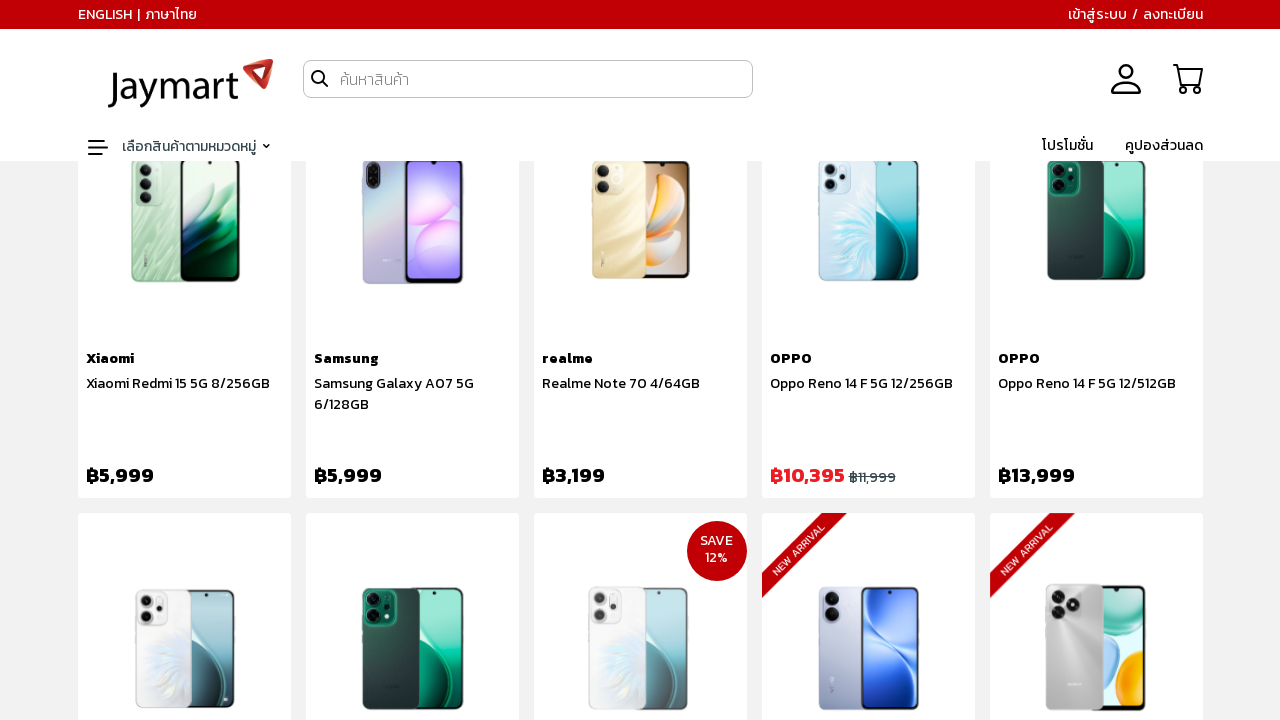

Scrolled to bottom of page to trigger infinite scroll
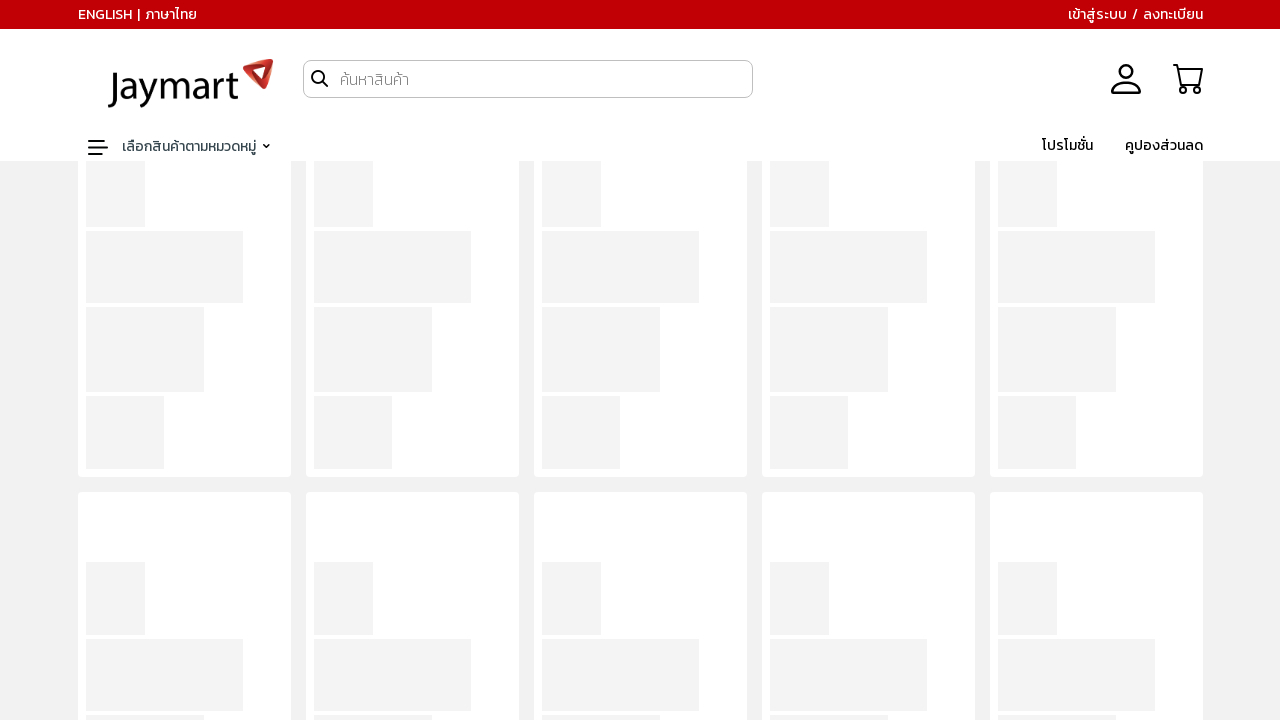

Waited 3 seconds for new content to load
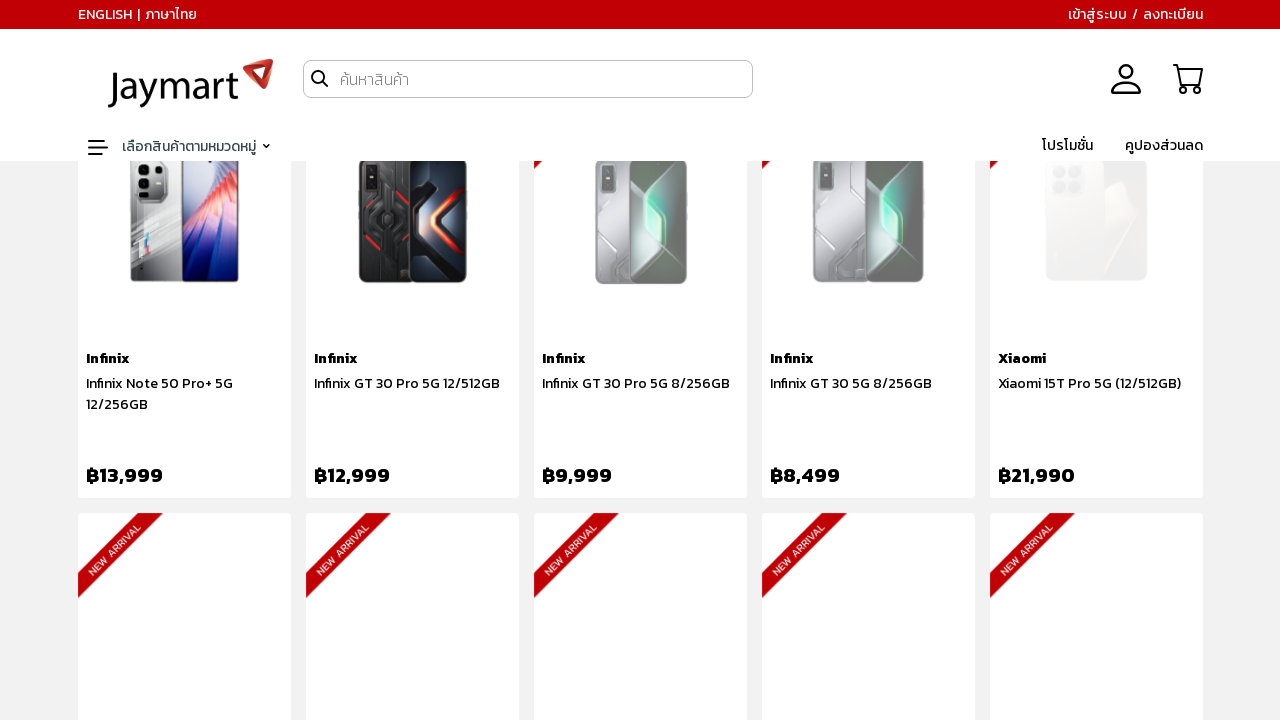

Counted 45 products currently loaded on page
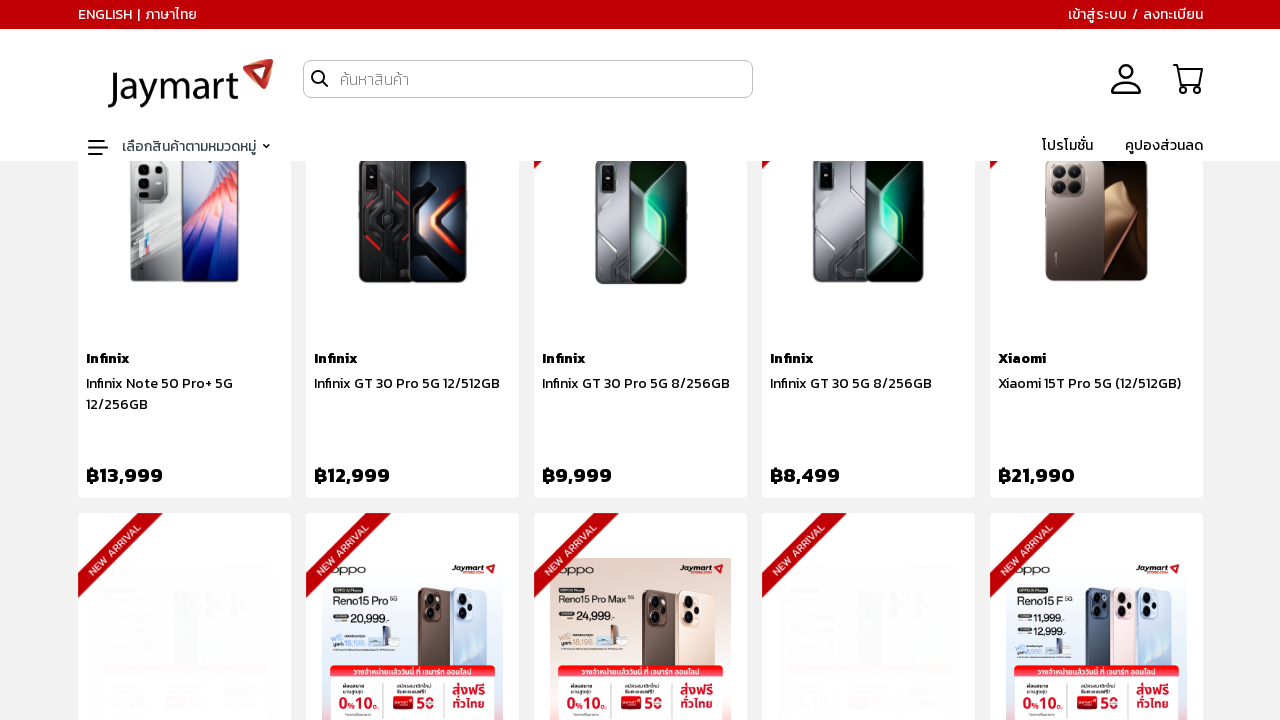

Scrolled to bottom of page to trigger infinite scroll
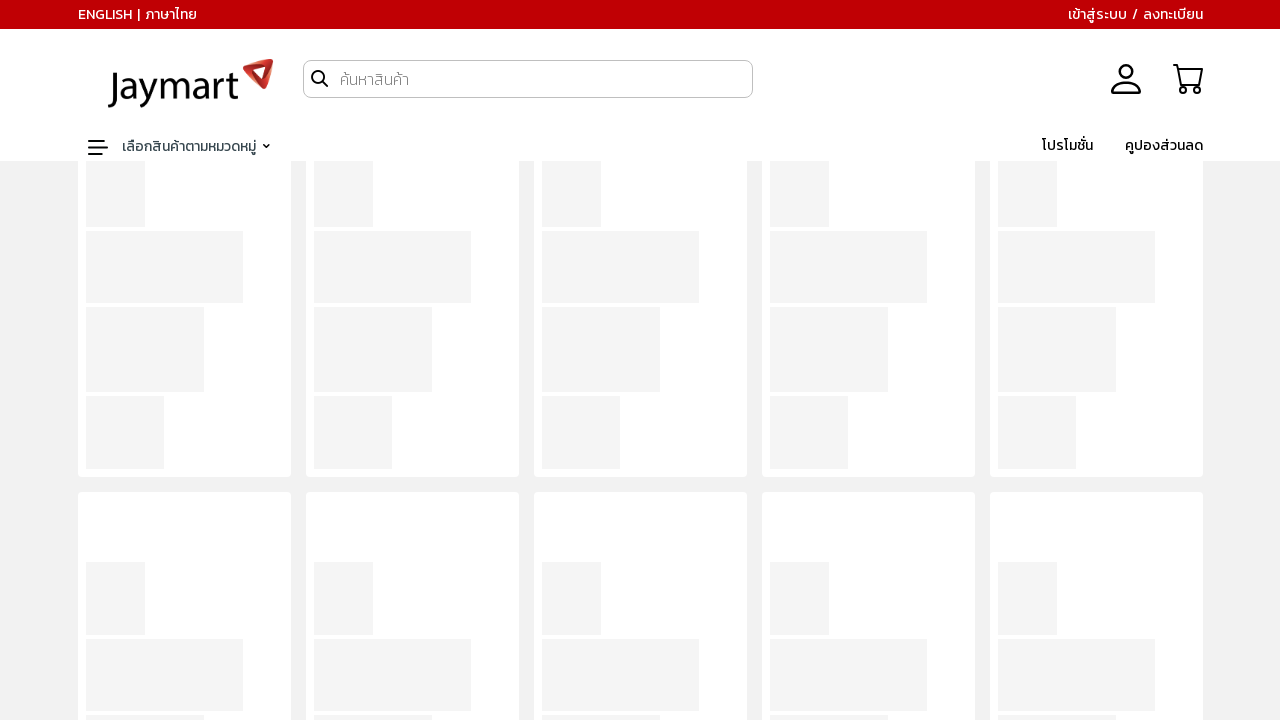

Waited 3 seconds for new content to load
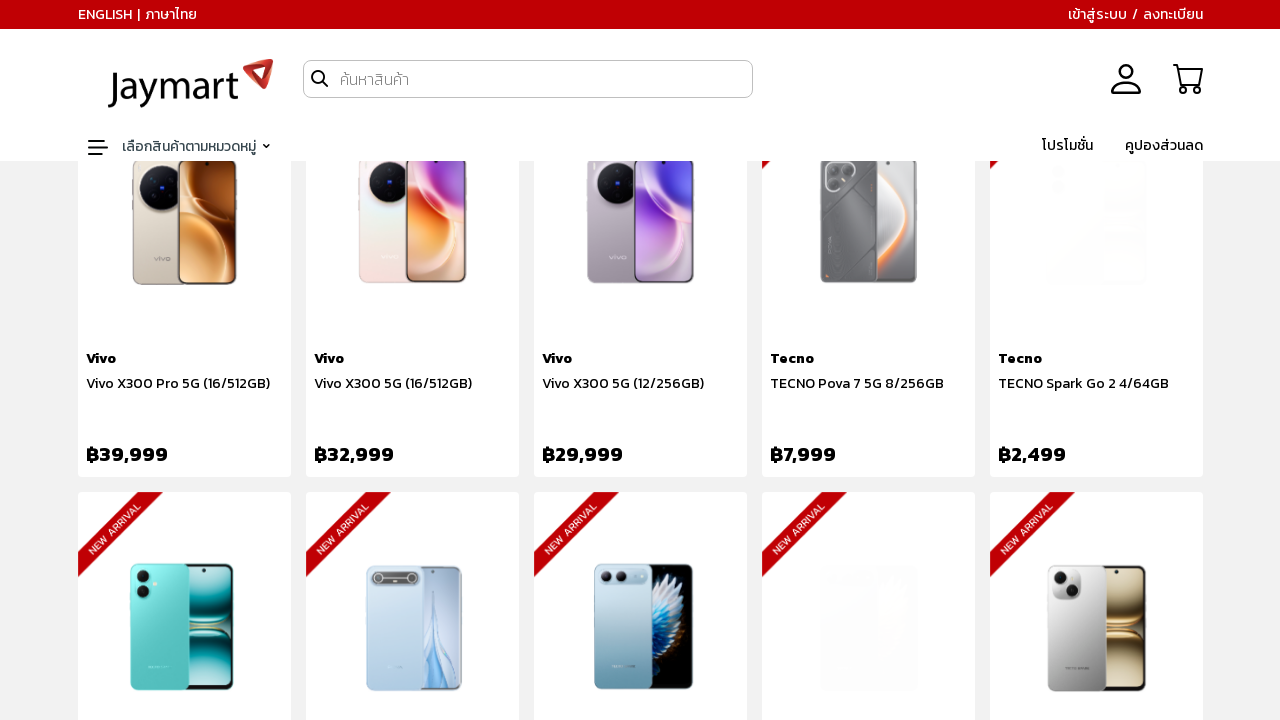

Counted 60 products currently loaded on page
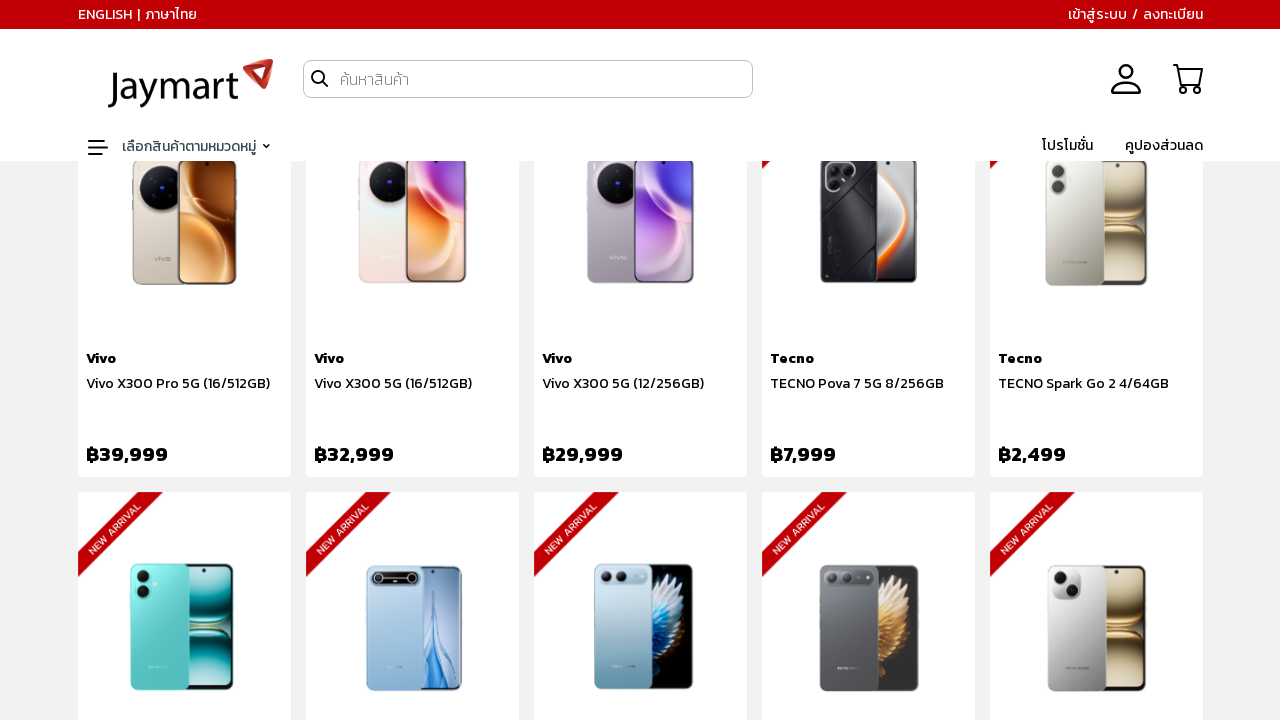

Scrolled to bottom of page to trigger infinite scroll
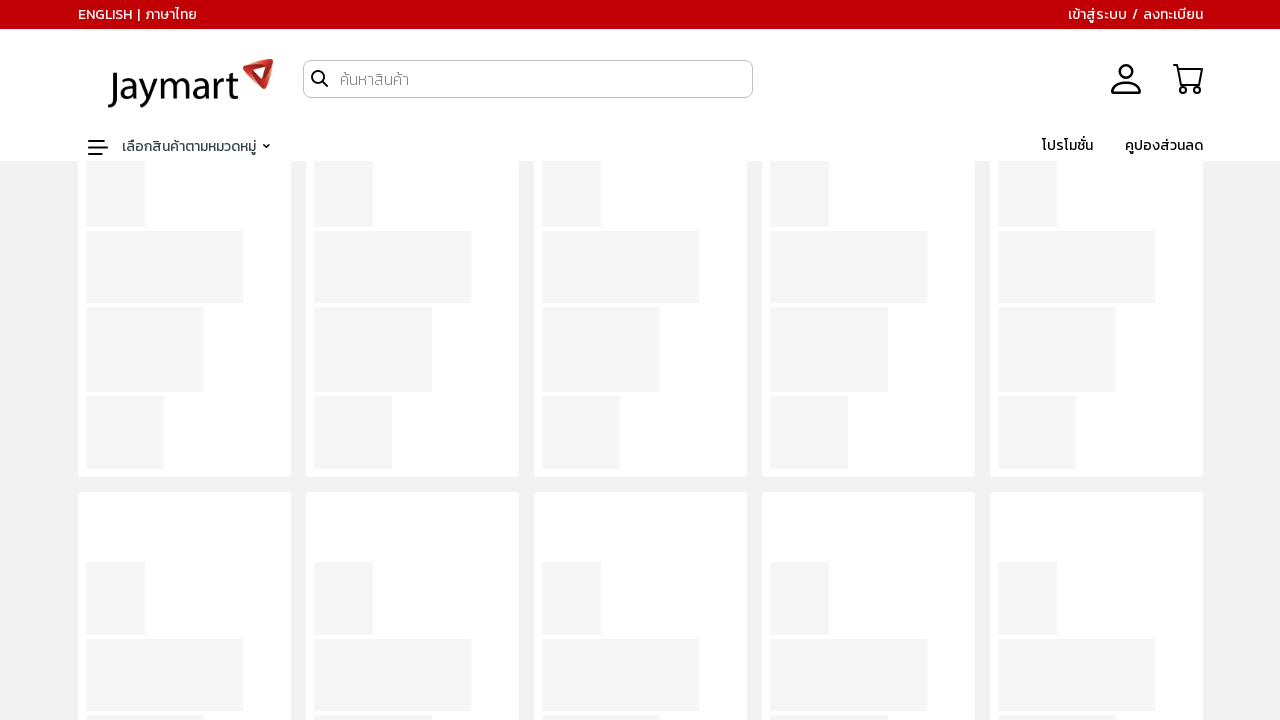

Waited 3 seconds for new content to load
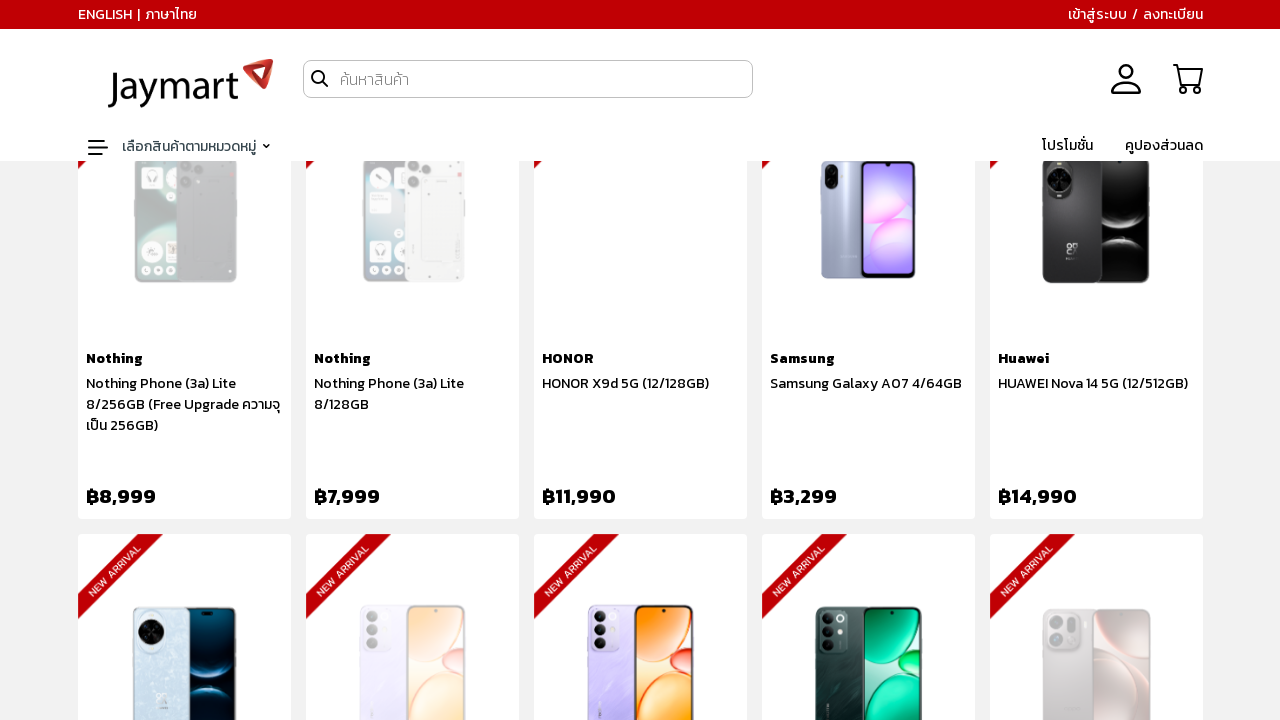

Counted 75 products currently loaded on page
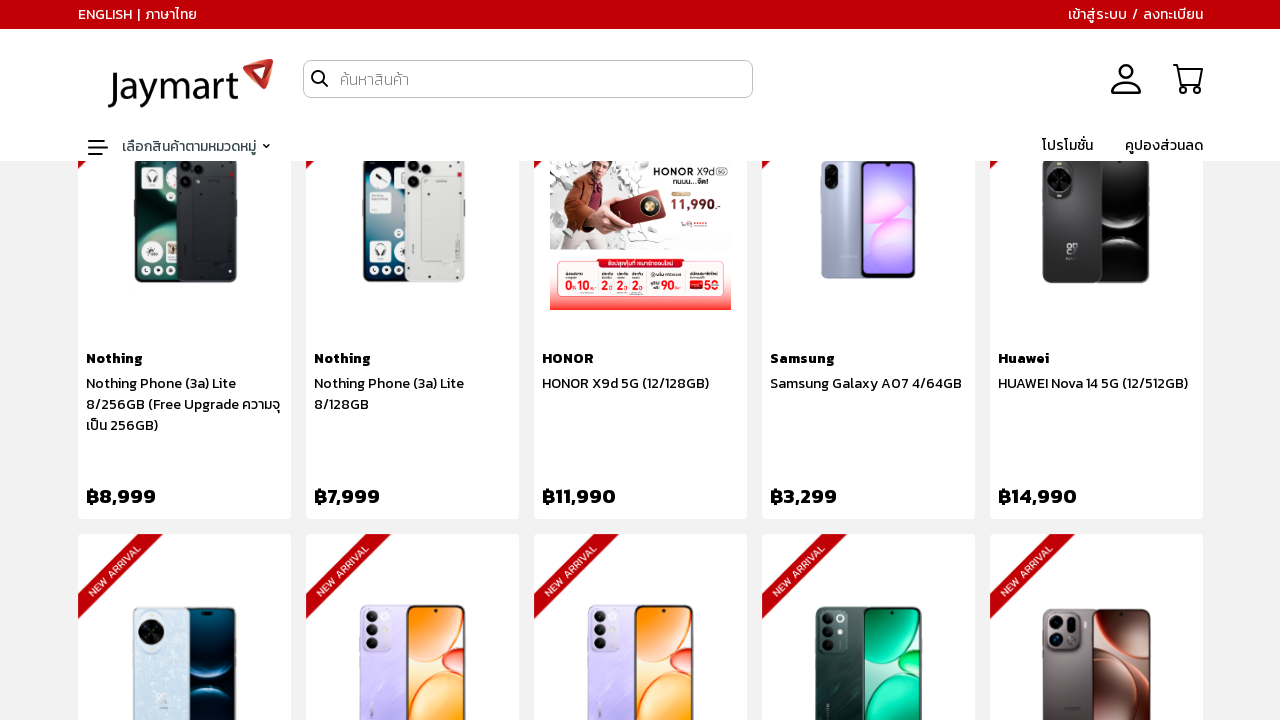

Scrolled to bottom of page to trigger infinite scroll
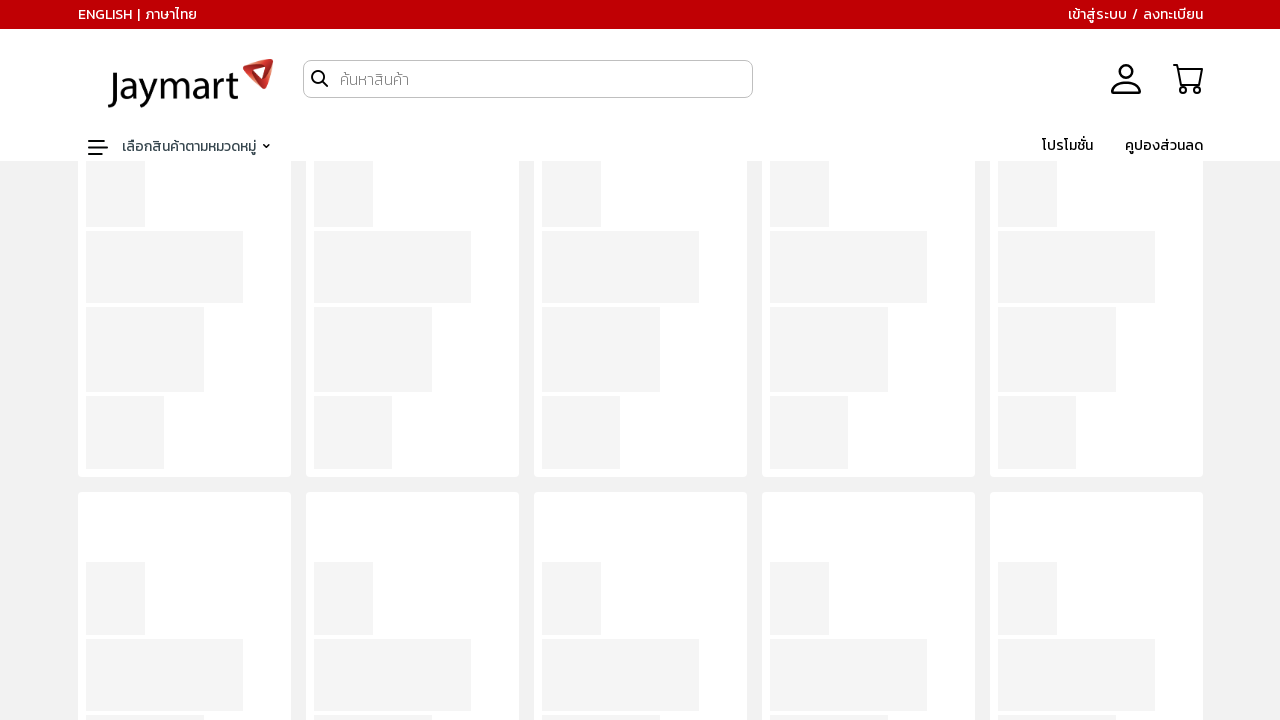

Waited 3 seconds for new content to load
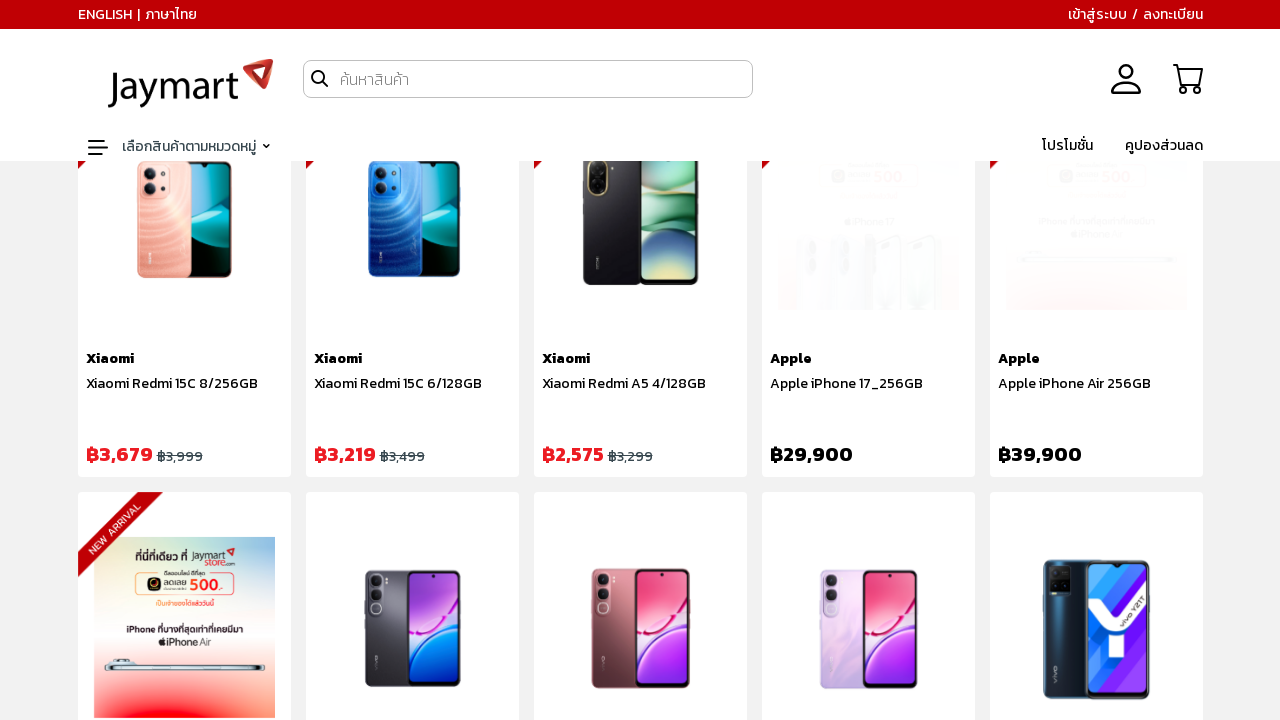

Counted 90 products currently loaded on page
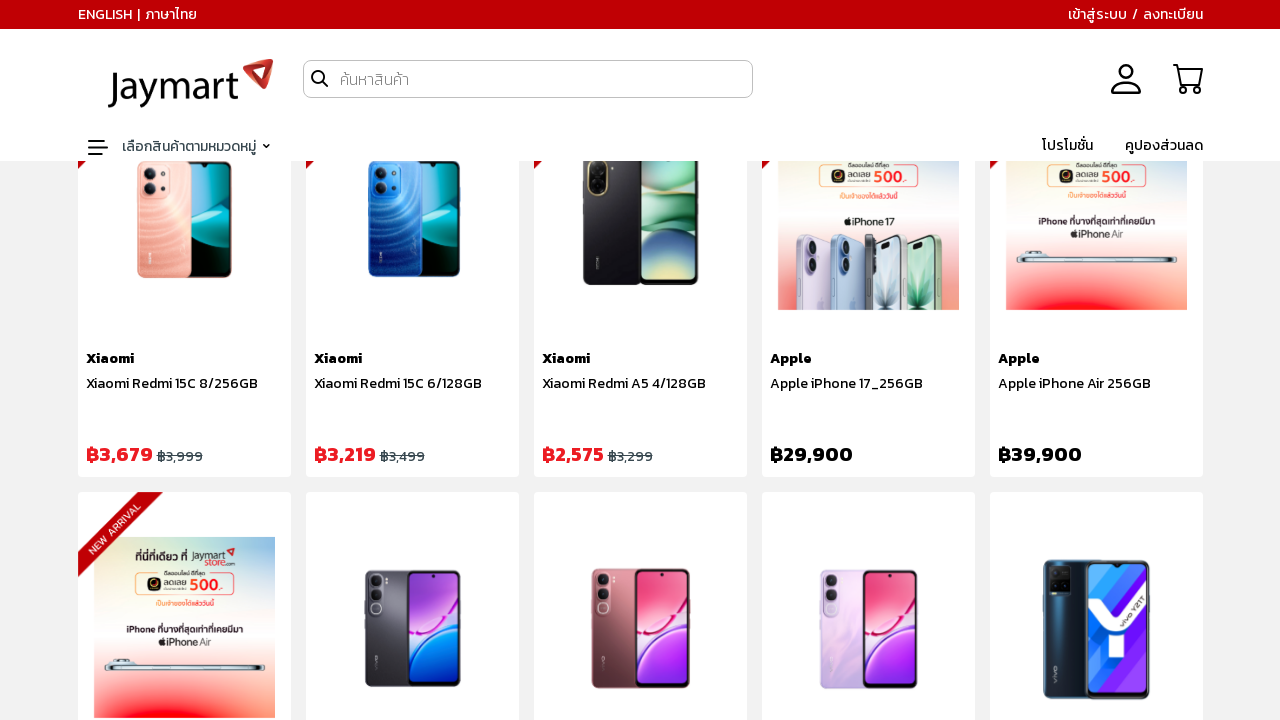

Scrolled to bottom of page to trigger infinite scroll
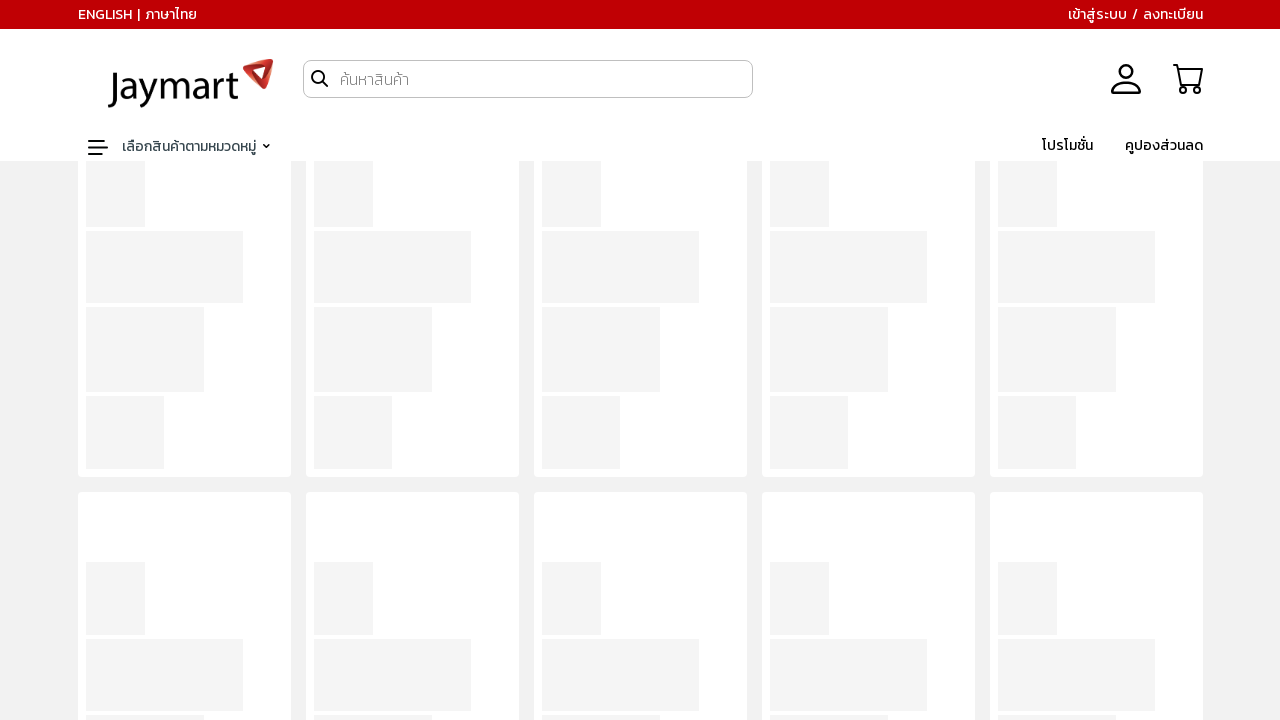

Waited 3 seconds for new content to load
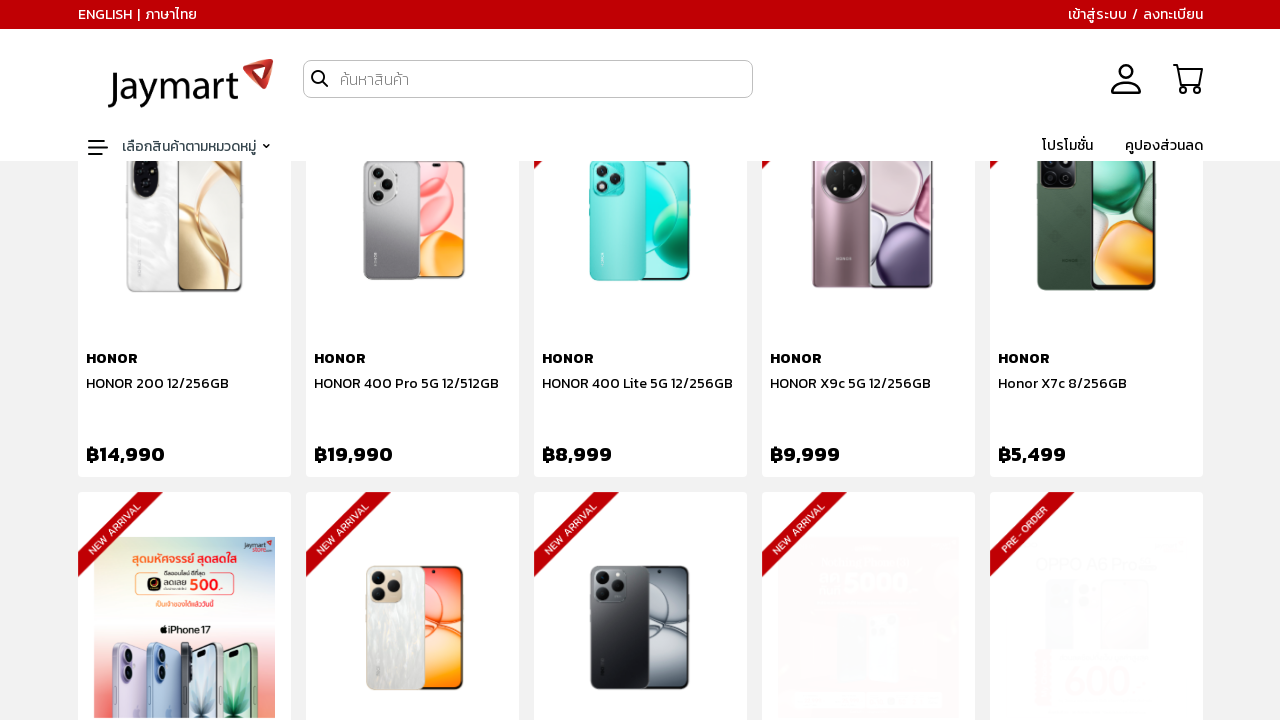

Counted 105 products currently loaded on page
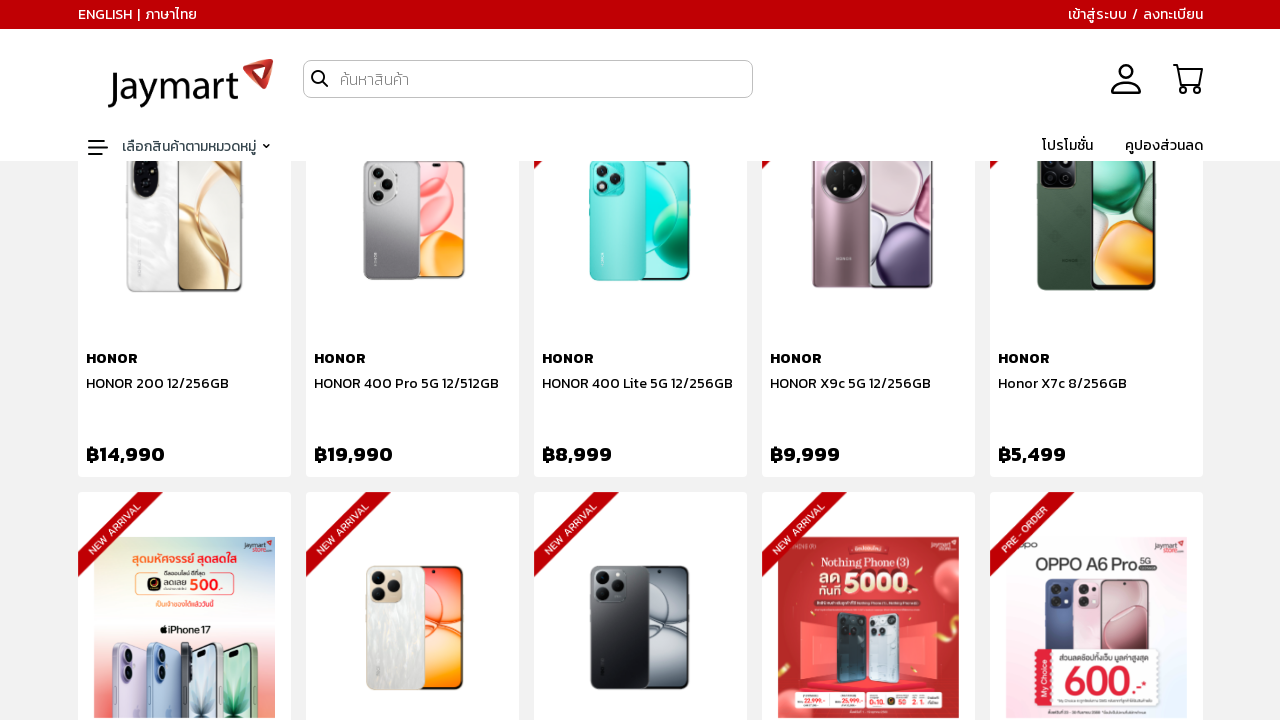

Scrolled to bottom of page to trigger infinite scroll
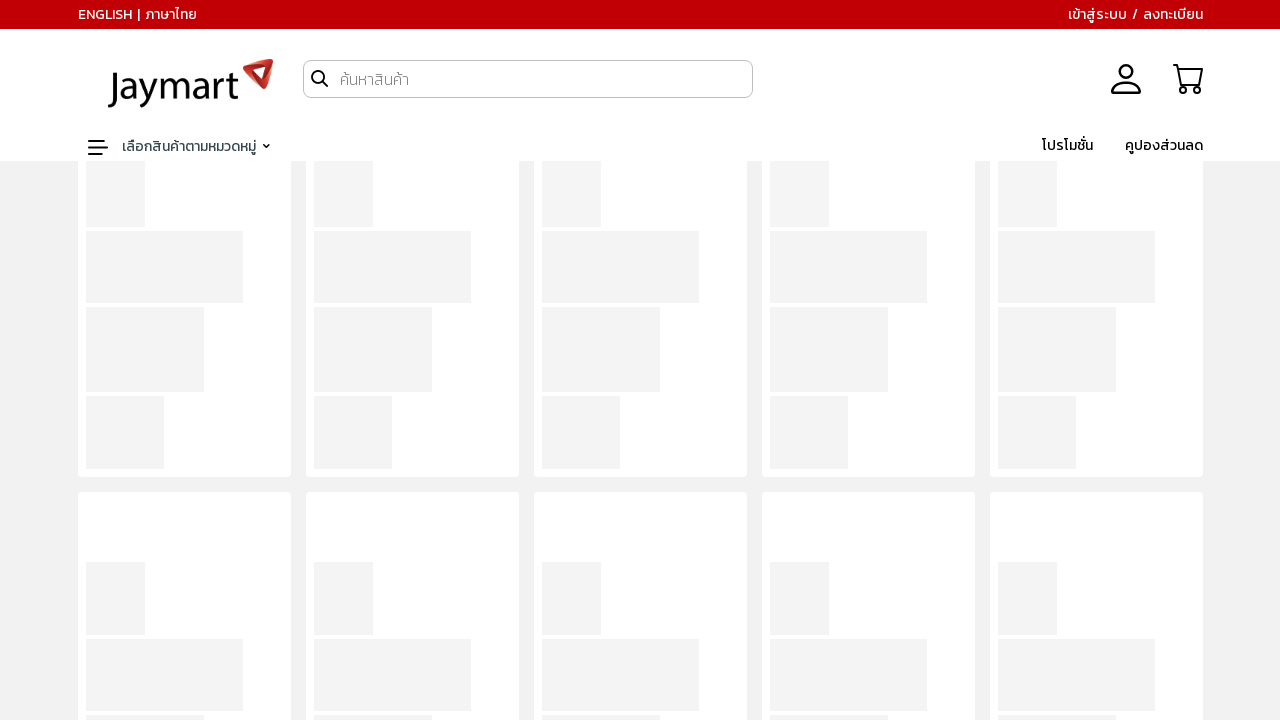

Waited 3 seconds for new content to load
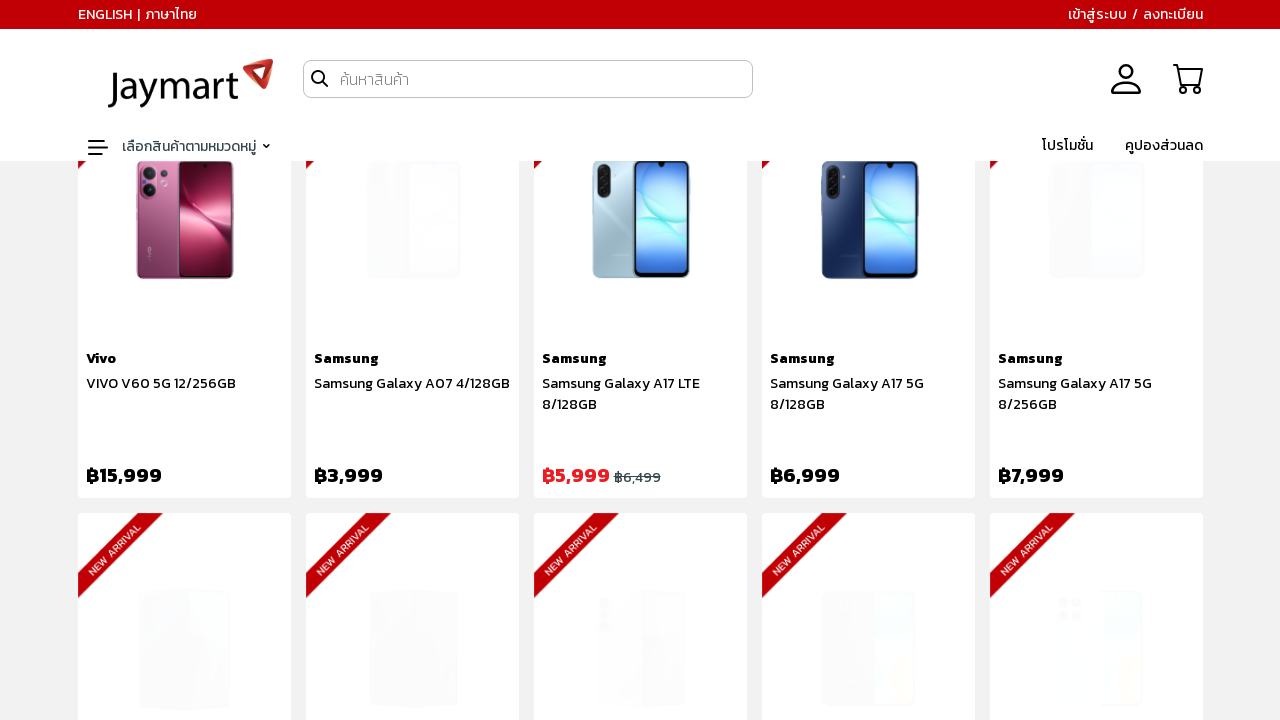

Counted 120 products currently loaded on page
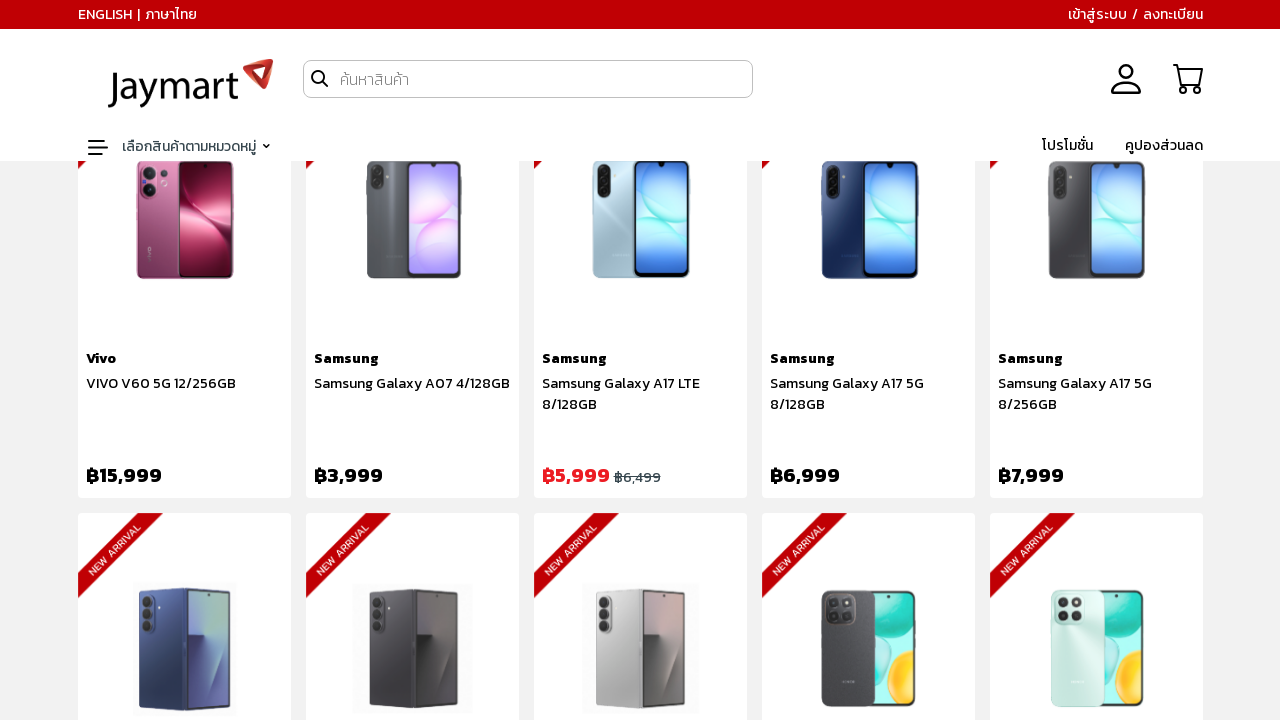

Scrolled to bottom of page to trigger infinite scroll
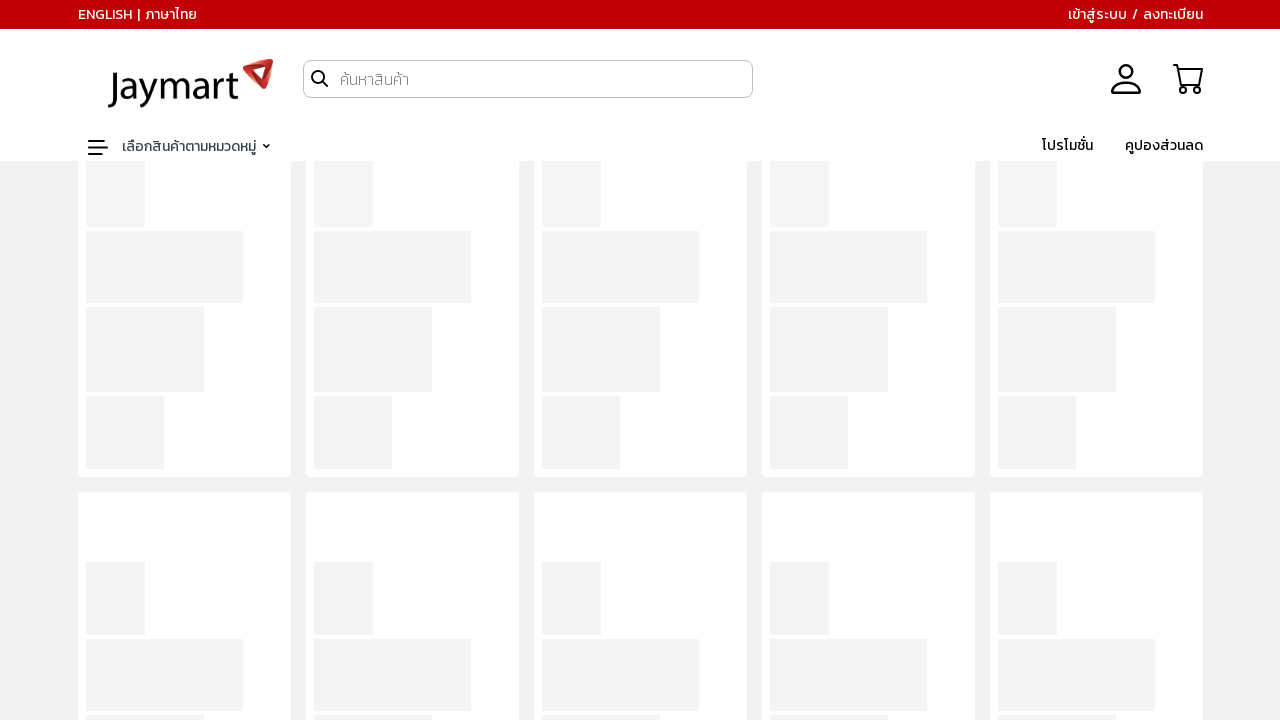

Waited 3 seconds for new content to load
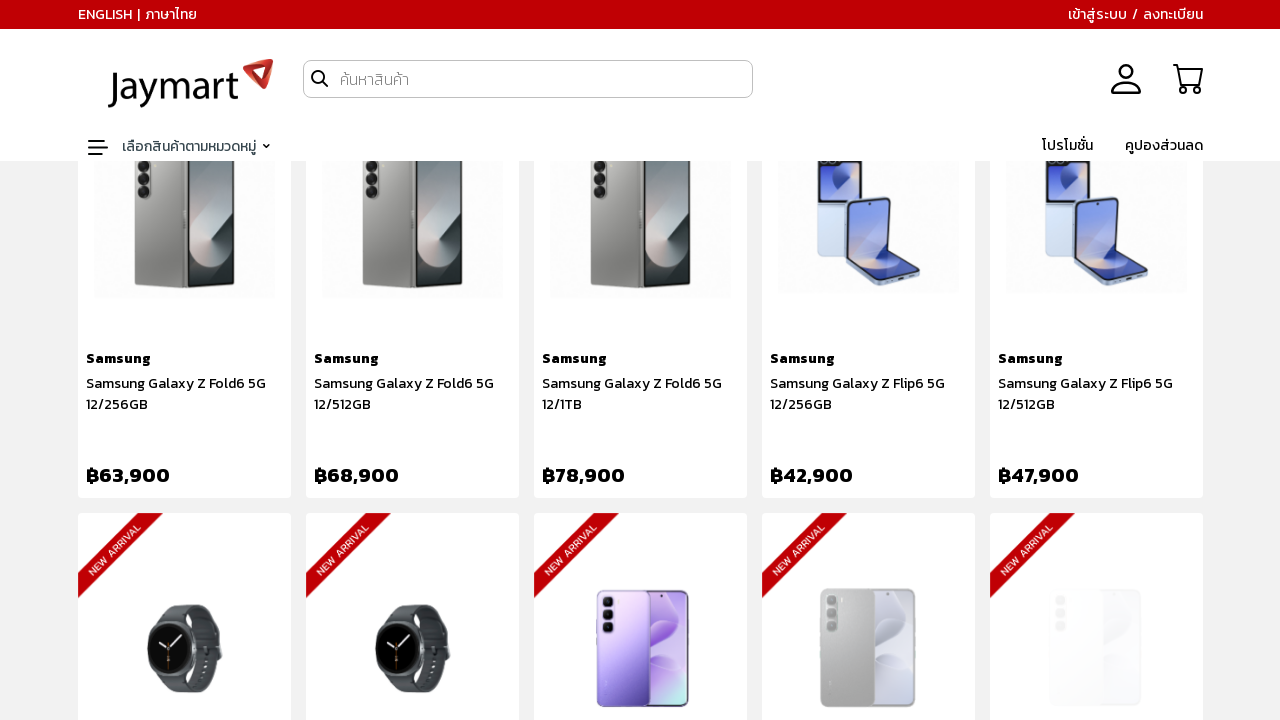

Counted 135 products currently loaded on page
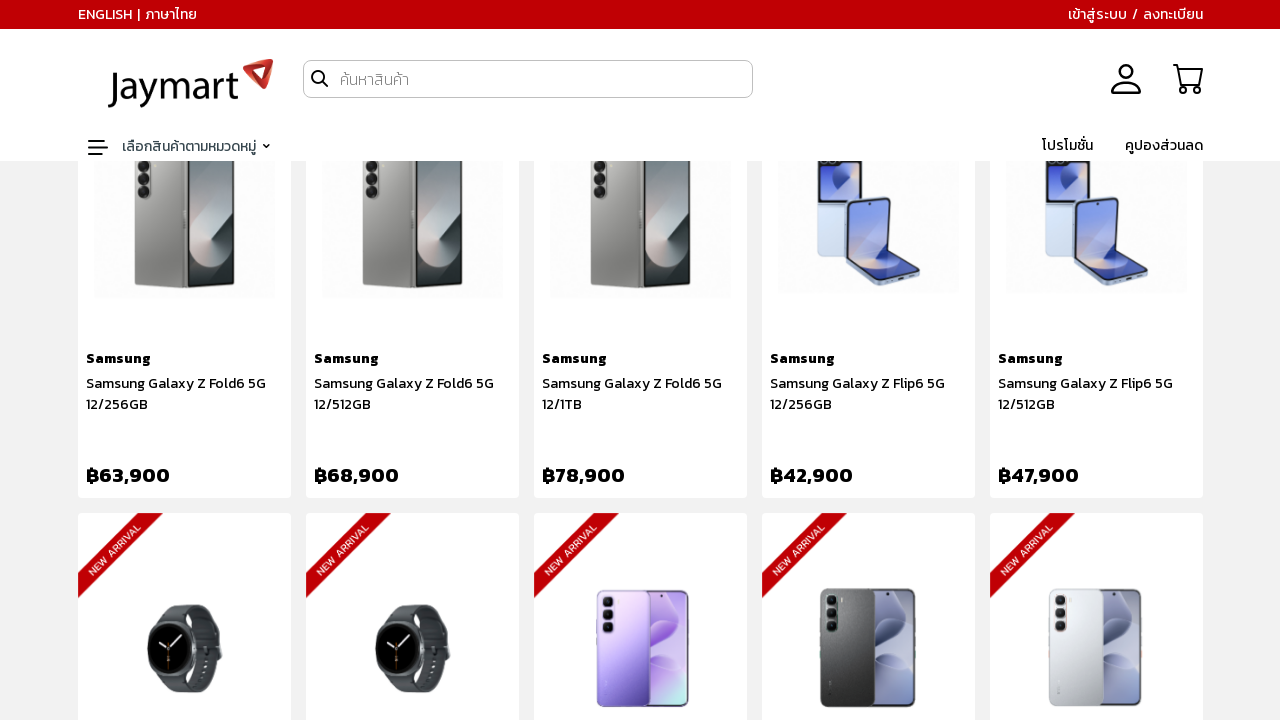

Scrolled to bottom of page to trigger infinite scroll
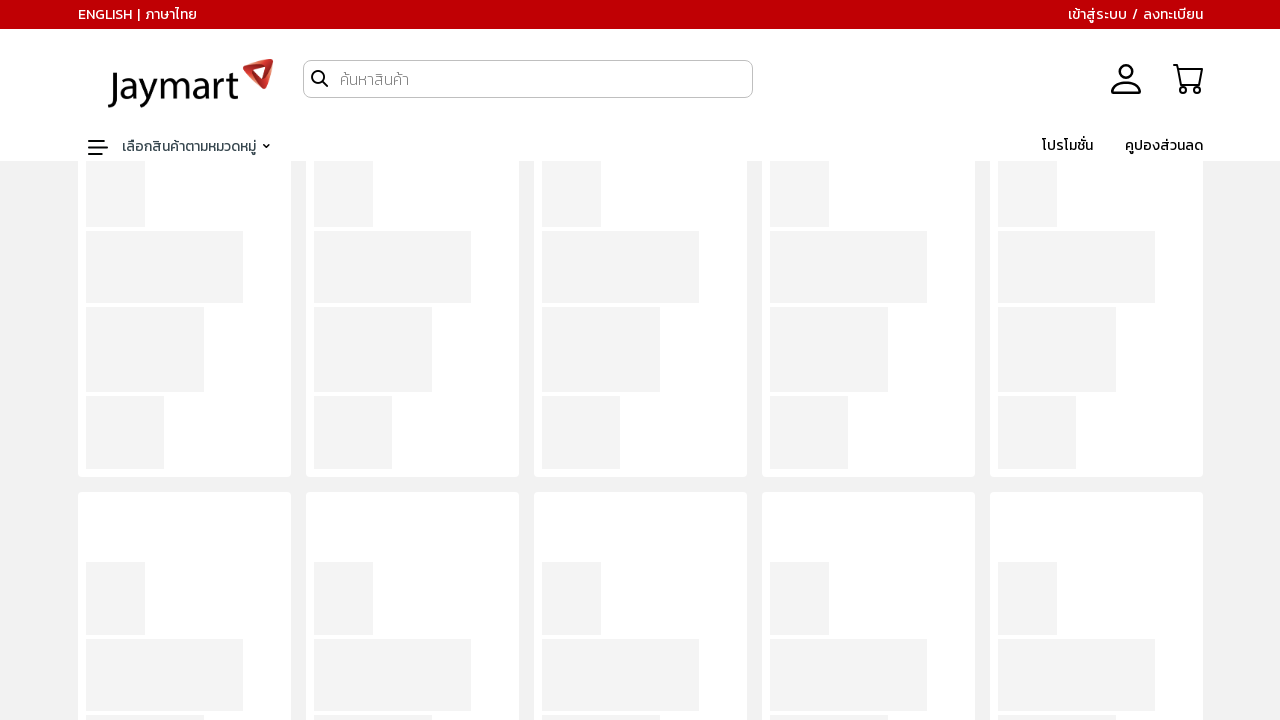

Waited 3 seconds for new content to load
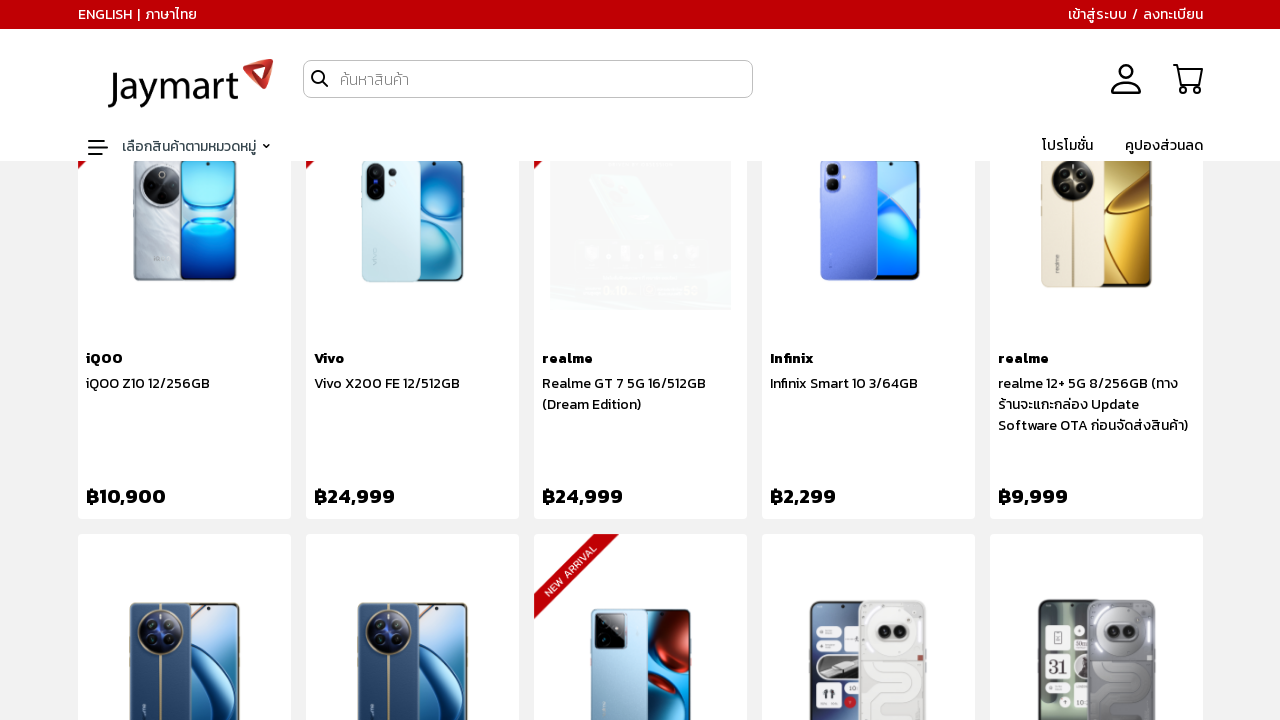

Counted 150 products currently loaded on page
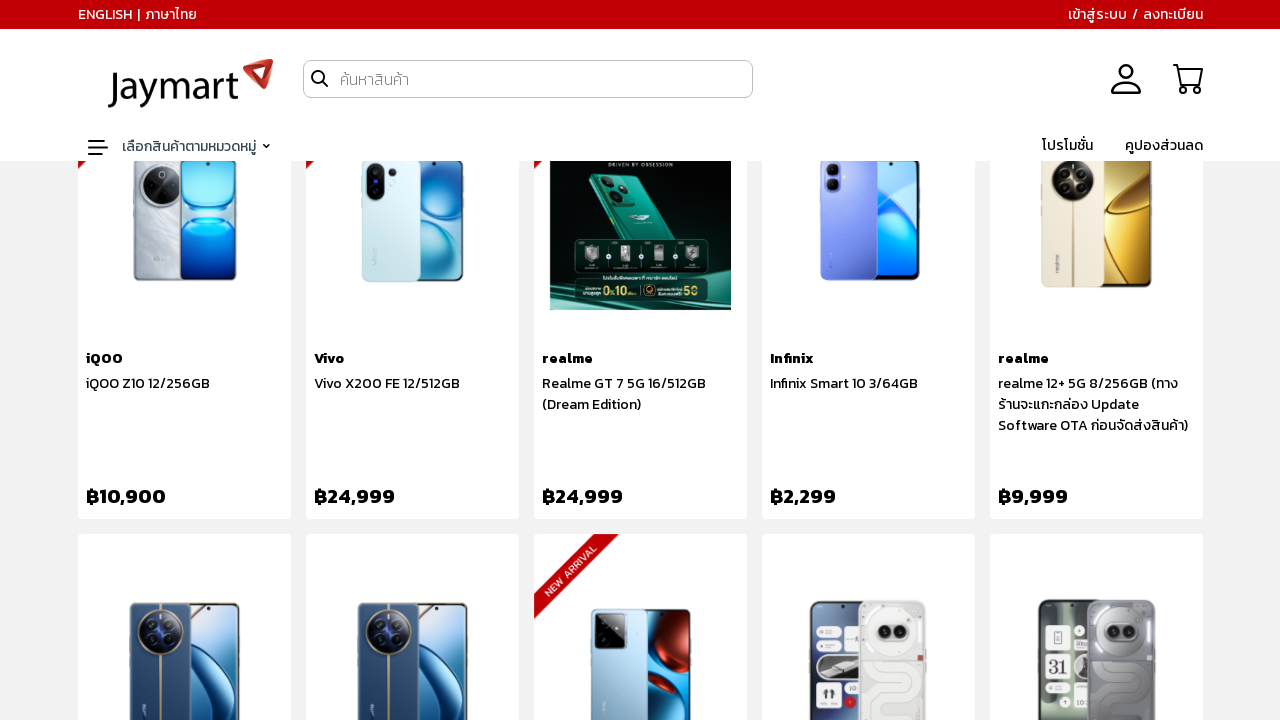

Scrolled to bottom of page to trigger infinite scroll
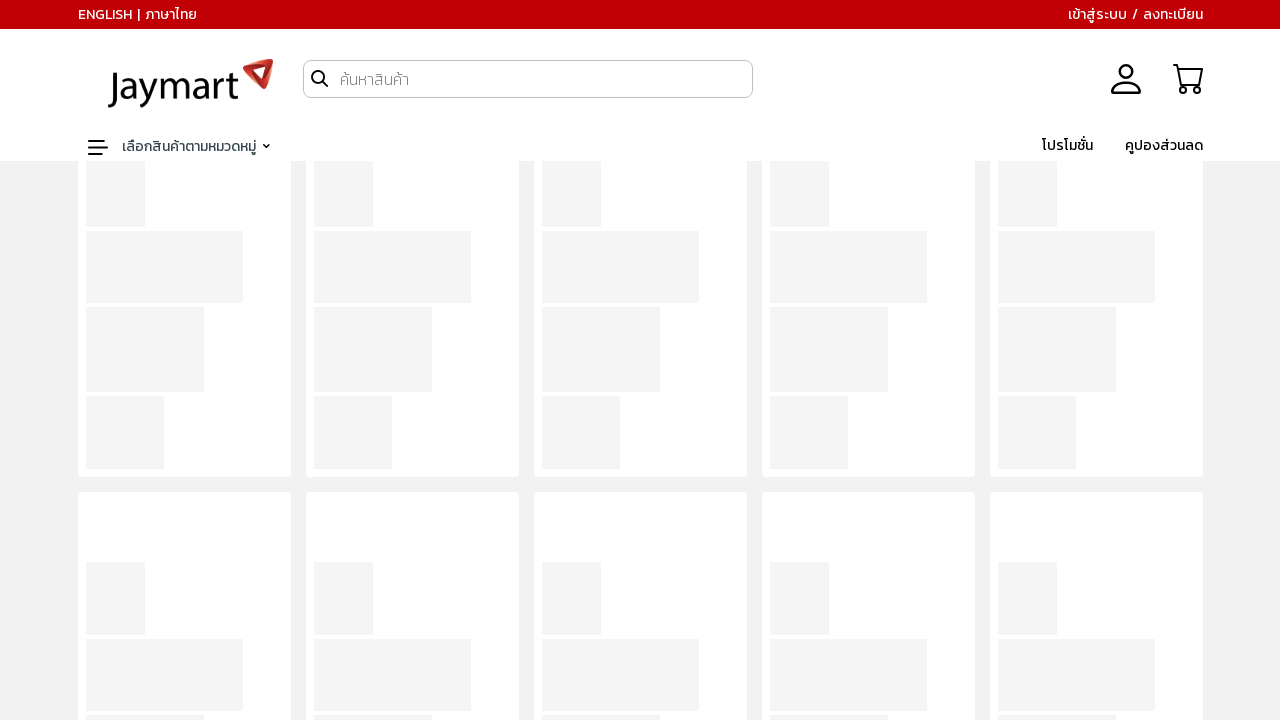

Waited 3 seconds for new content to load
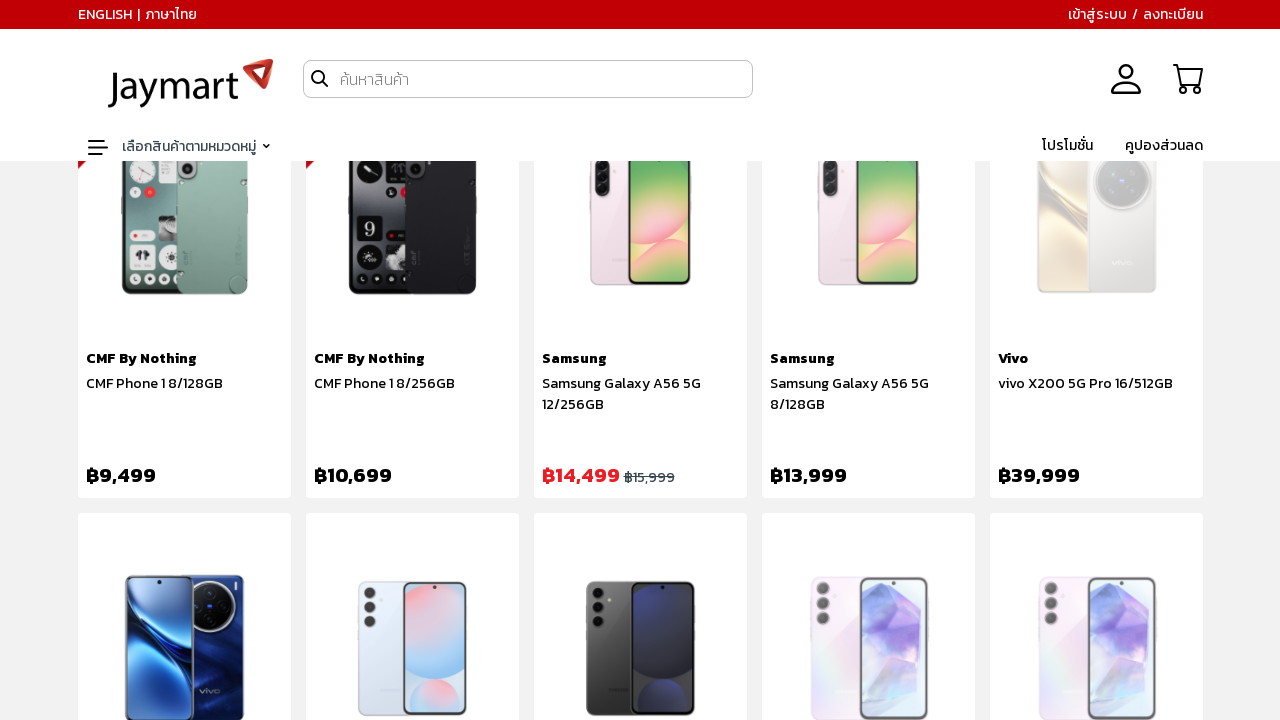

Counted 165 products currently loaded on page
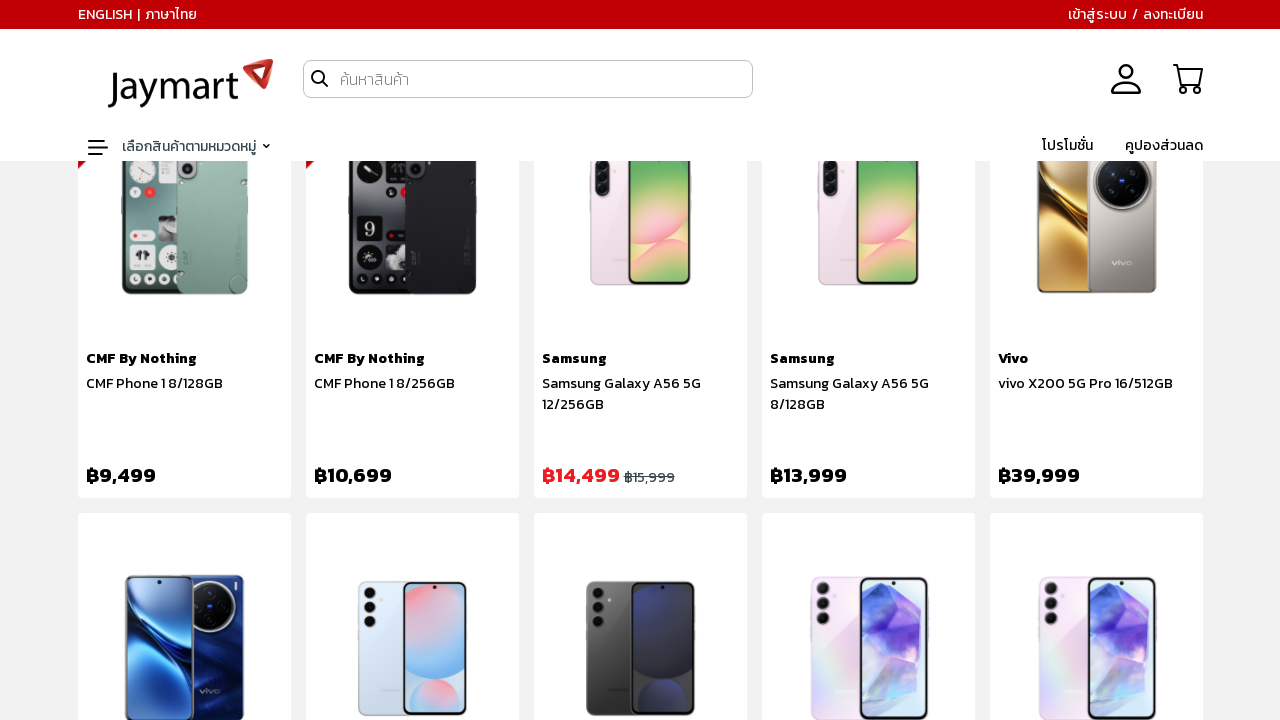

Scrolled to bottom of page to trigger infinite scroll
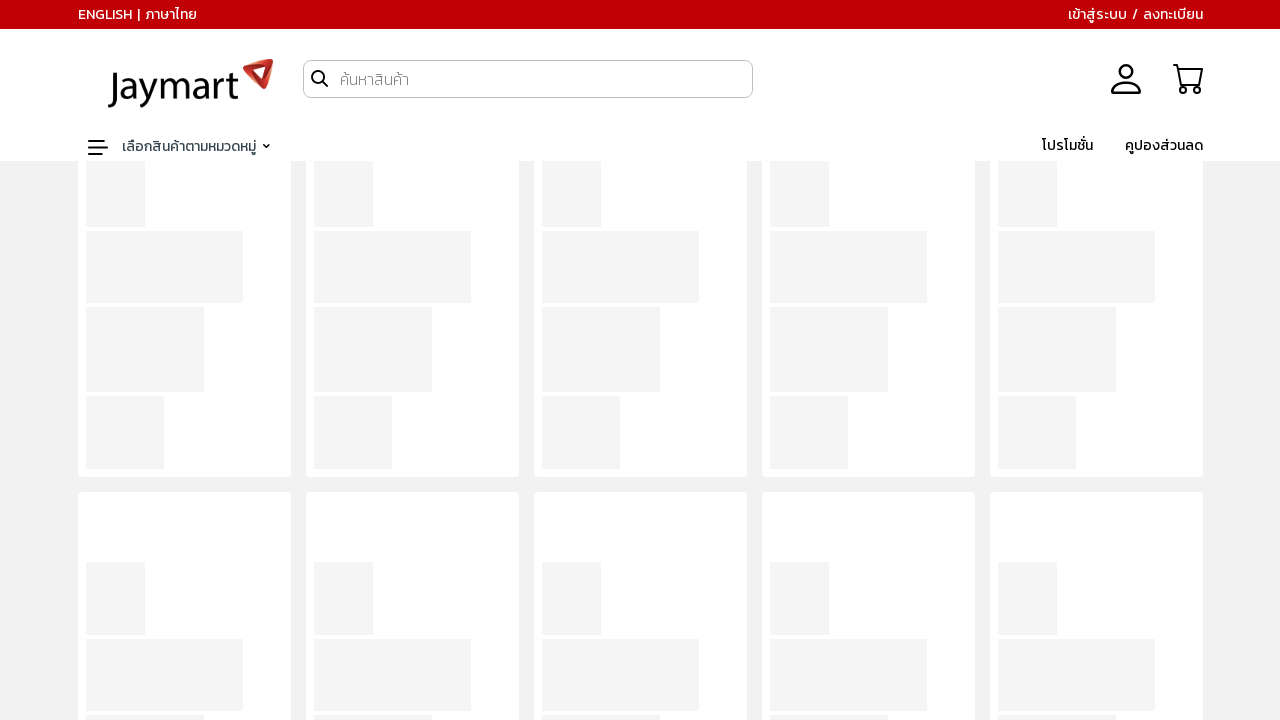

Waited 3 seconds for new content to load
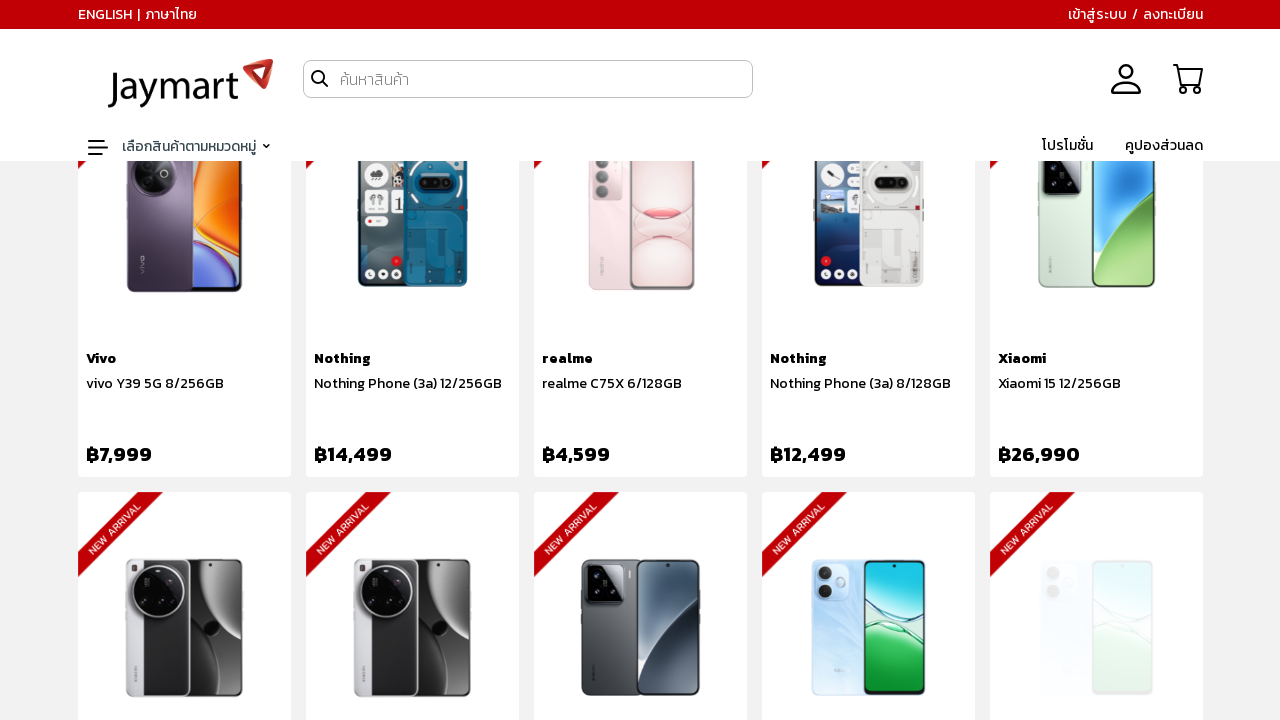

Counted 180 products currently loaded on page
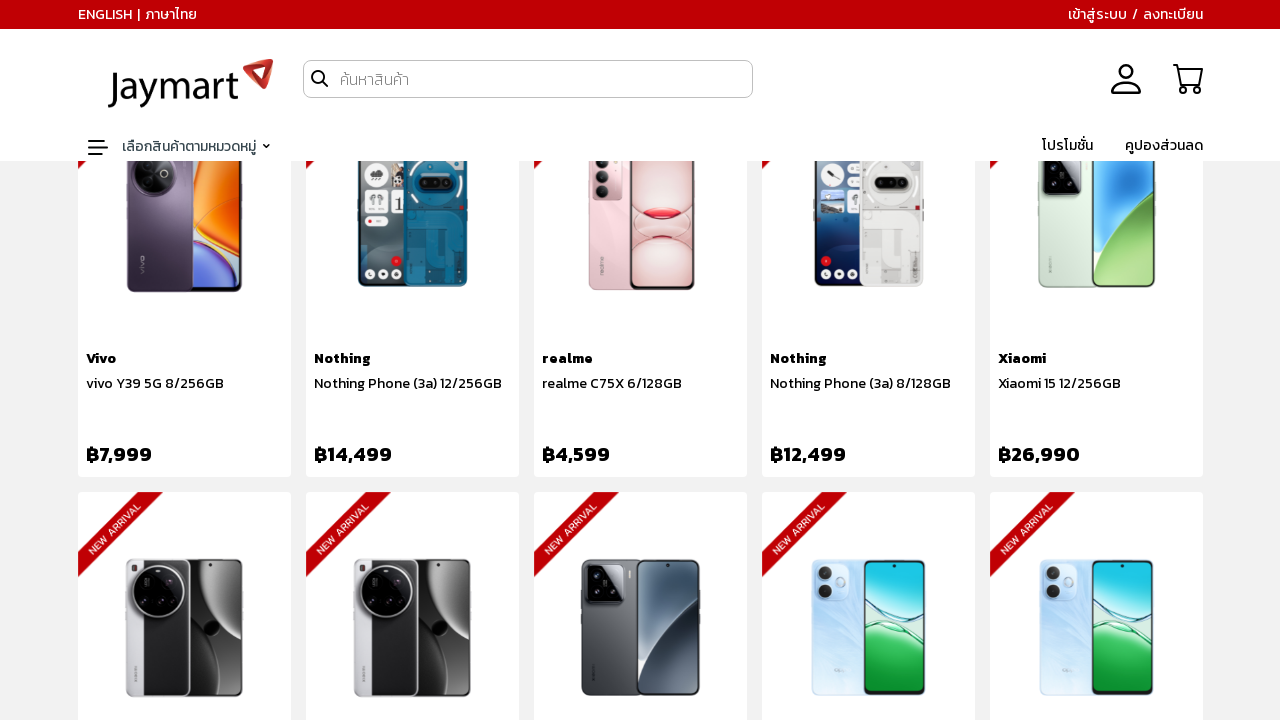

Scrolled to bottom of page to trigger infinite scroll
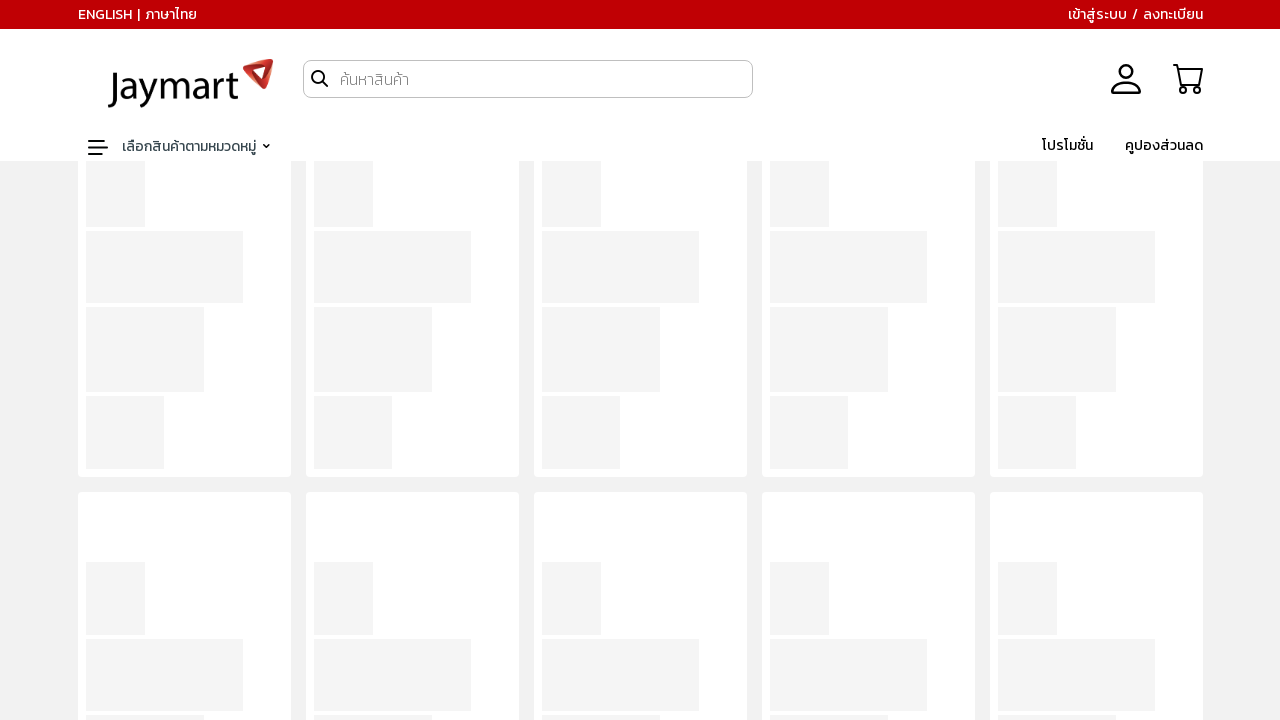

Waited 3 seconds for new content to load
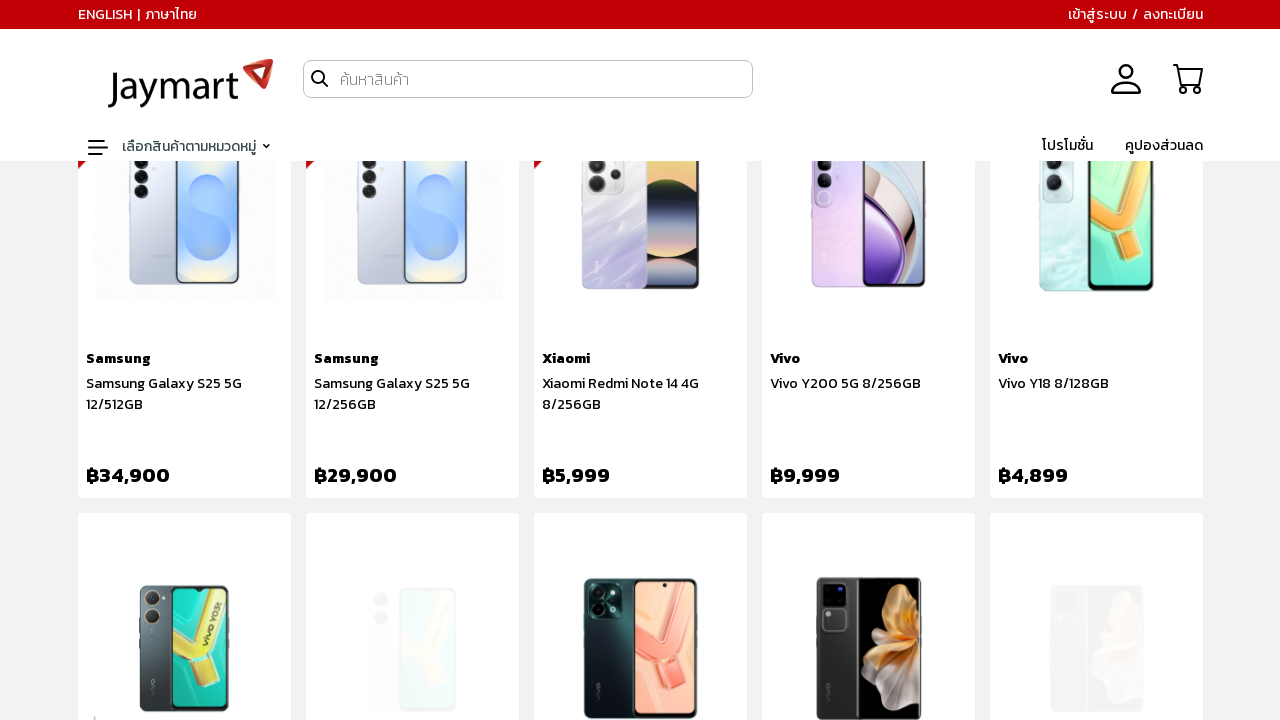

Counted 195 products currently loaded on page
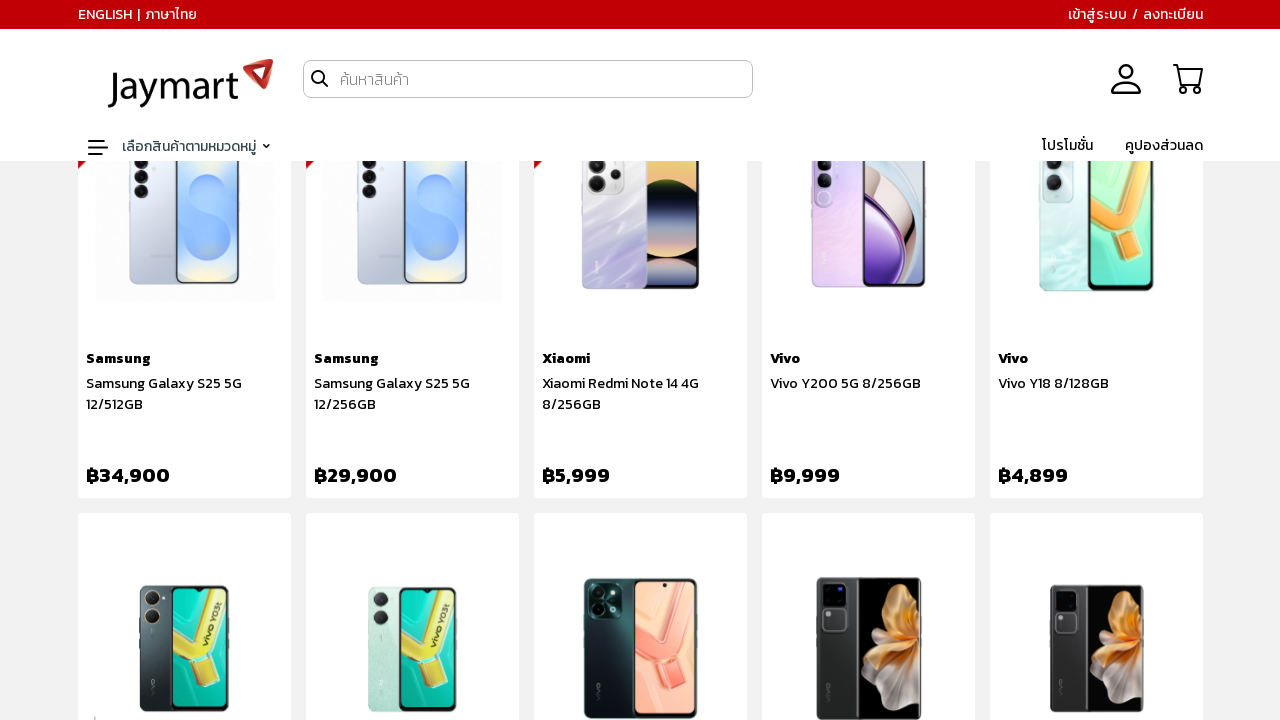

Scrolled to bottom of page to trigger infinite scroll
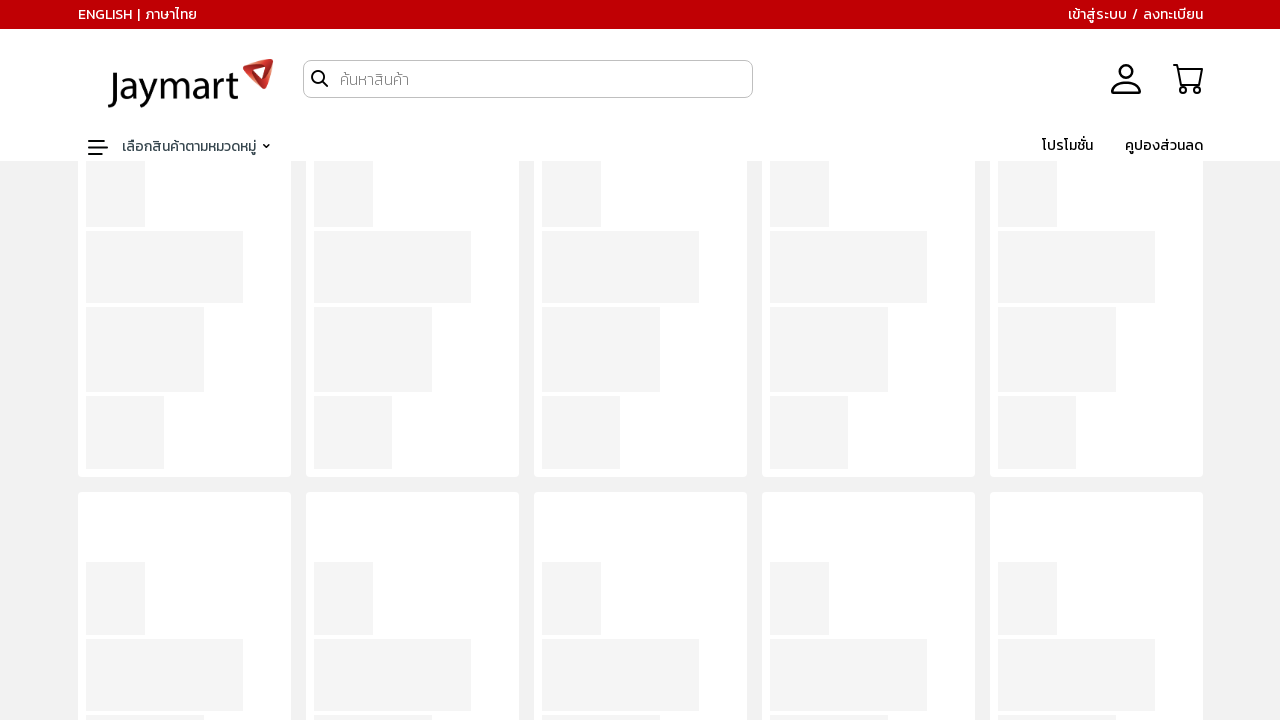

Waited 3 seconds for new content to load
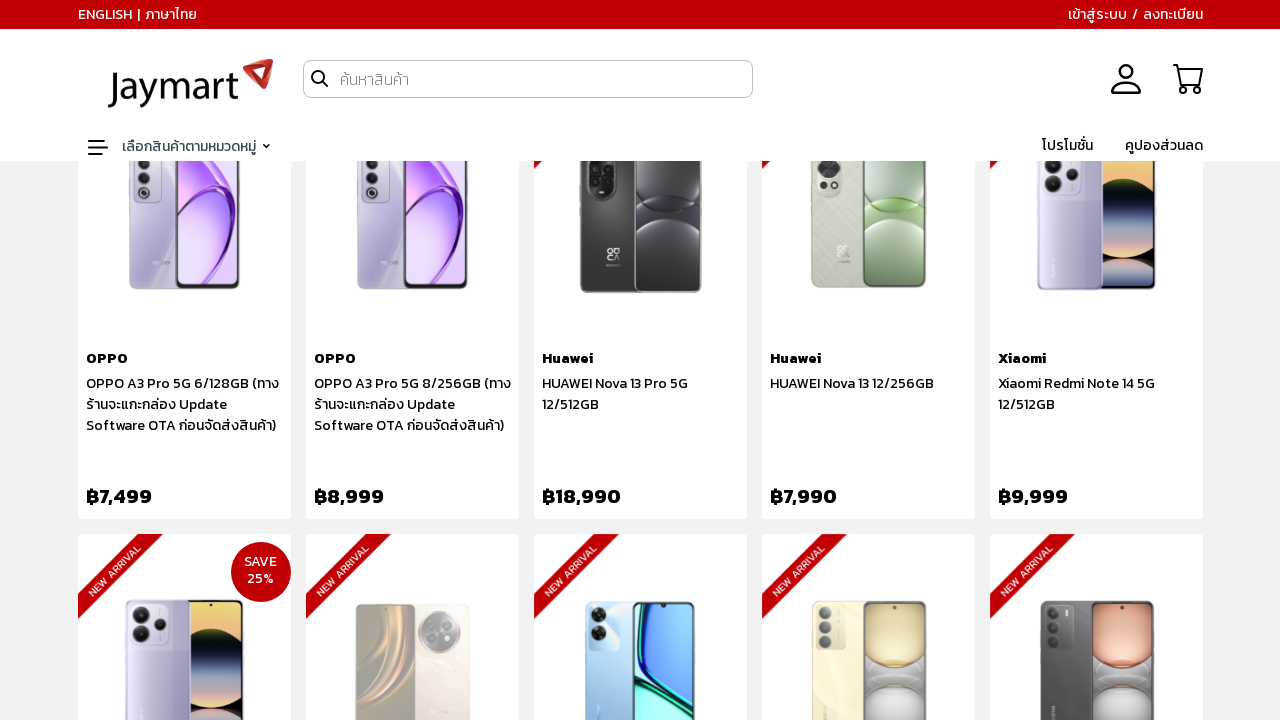

Counted 210 products currently loaded on page
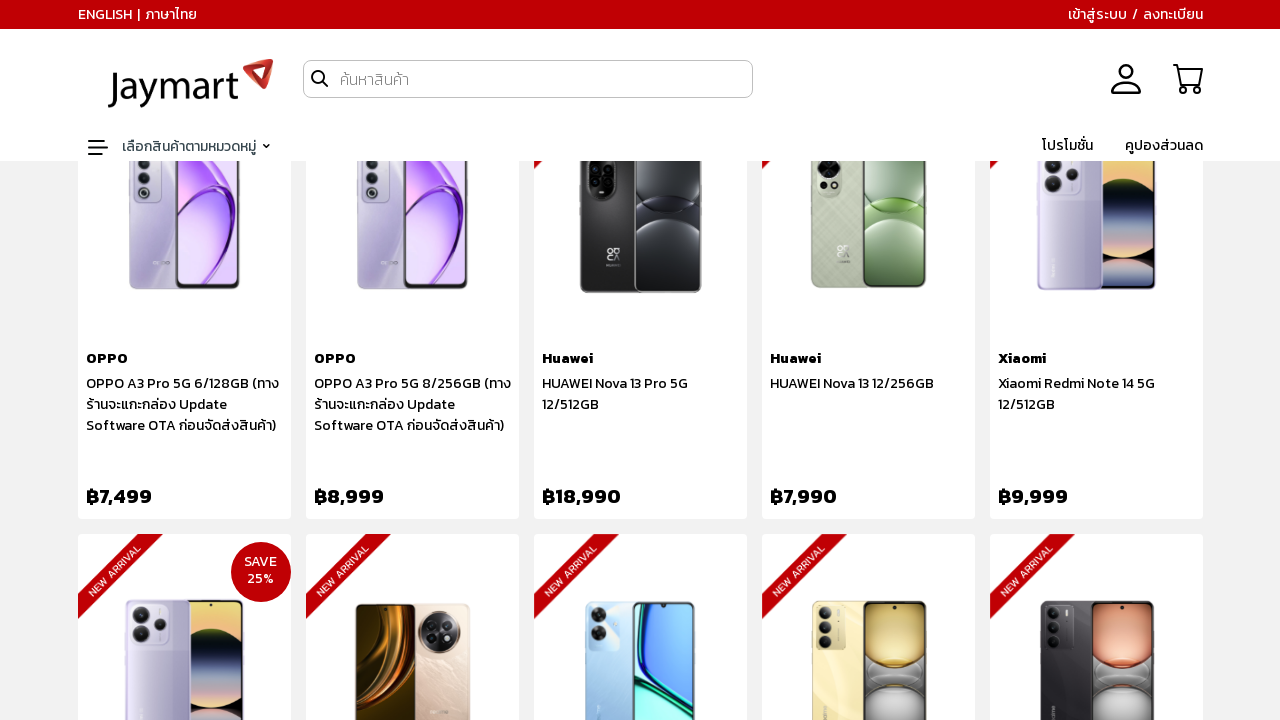

Scrolled to bottom of page to trigger infinite scroll
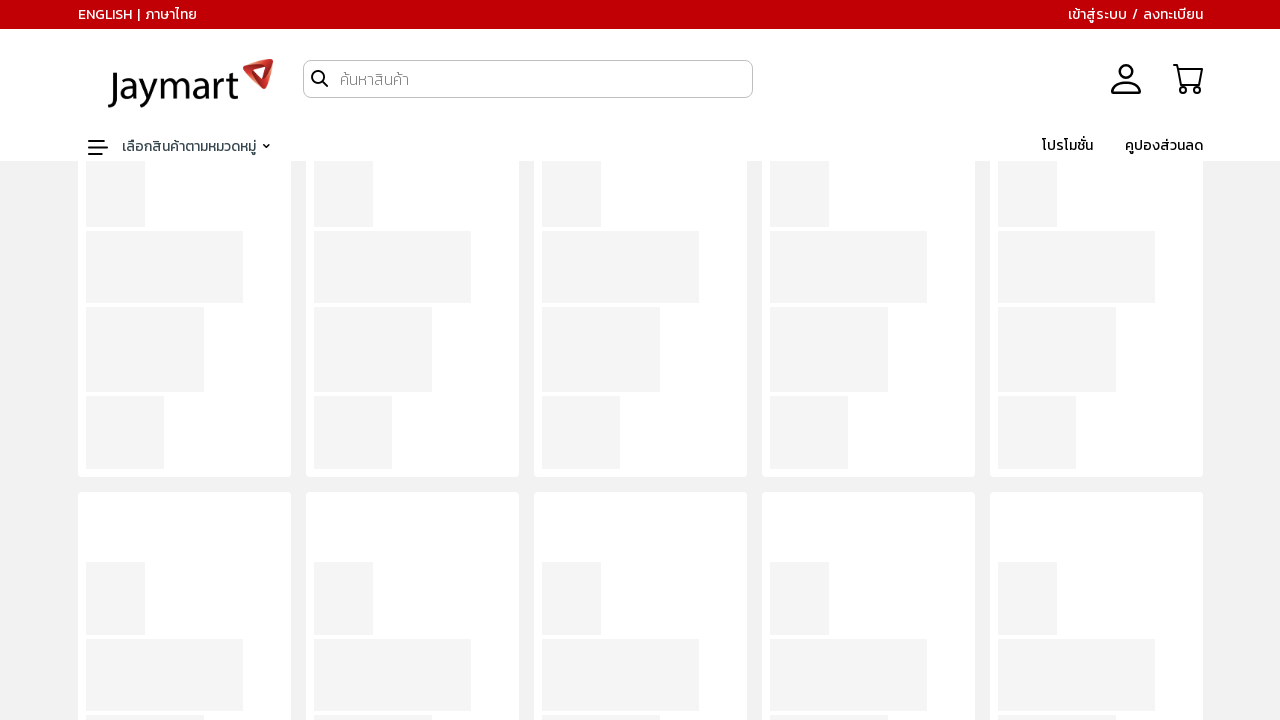

Waited 3 seconds for new content to load
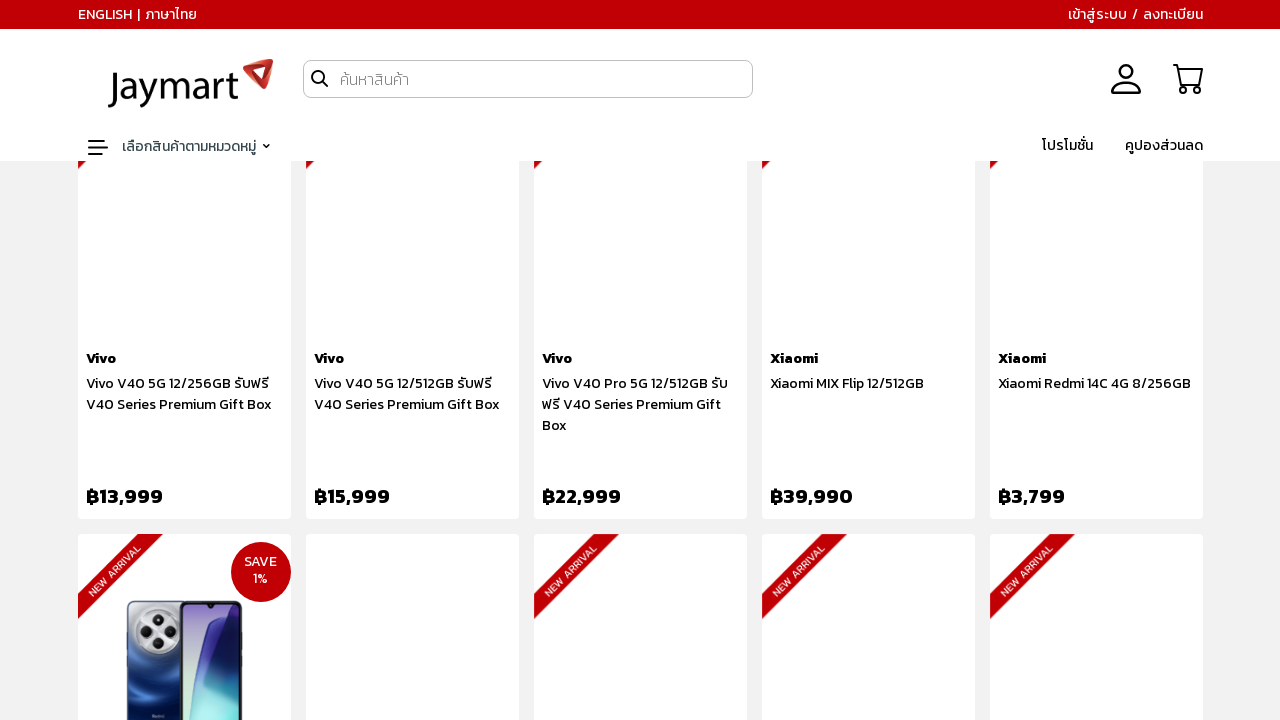

Counted 225 products currently loaded on page
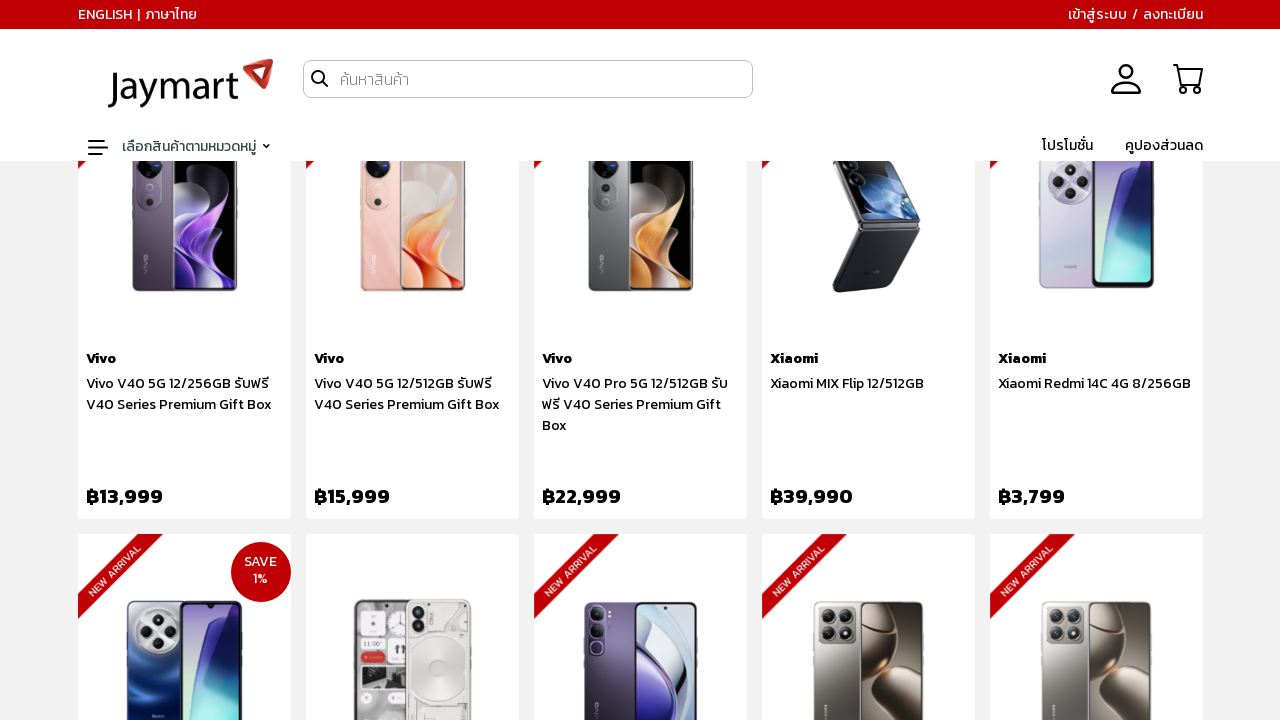

Scrolled to bottom of page to trigger infinite scroll
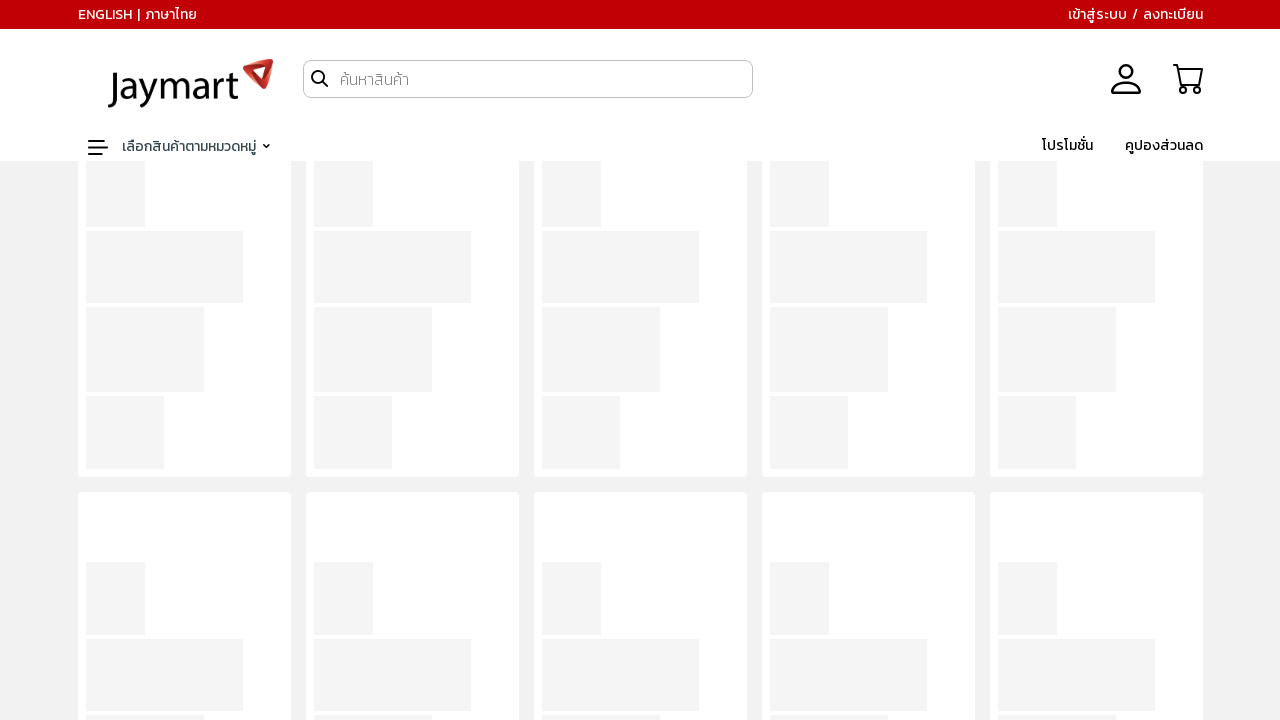

Waited 3 seconds for new content to load
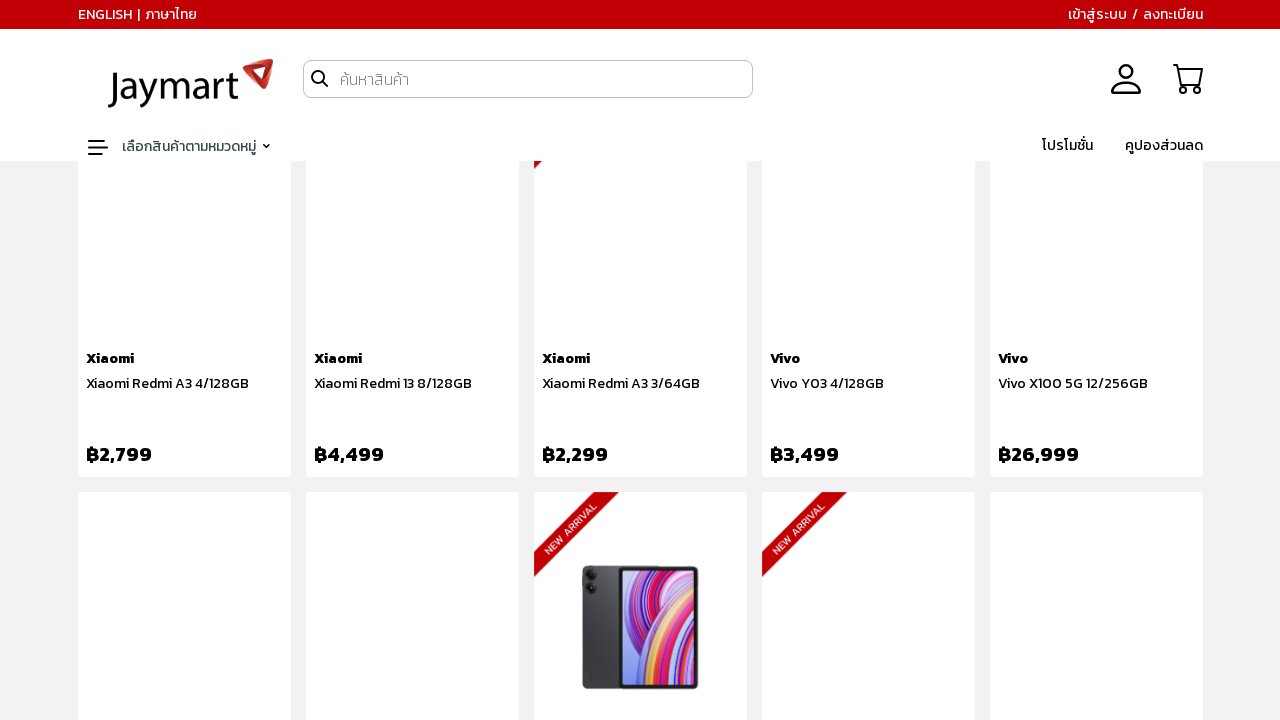

Counted 240 products currently loaded on page
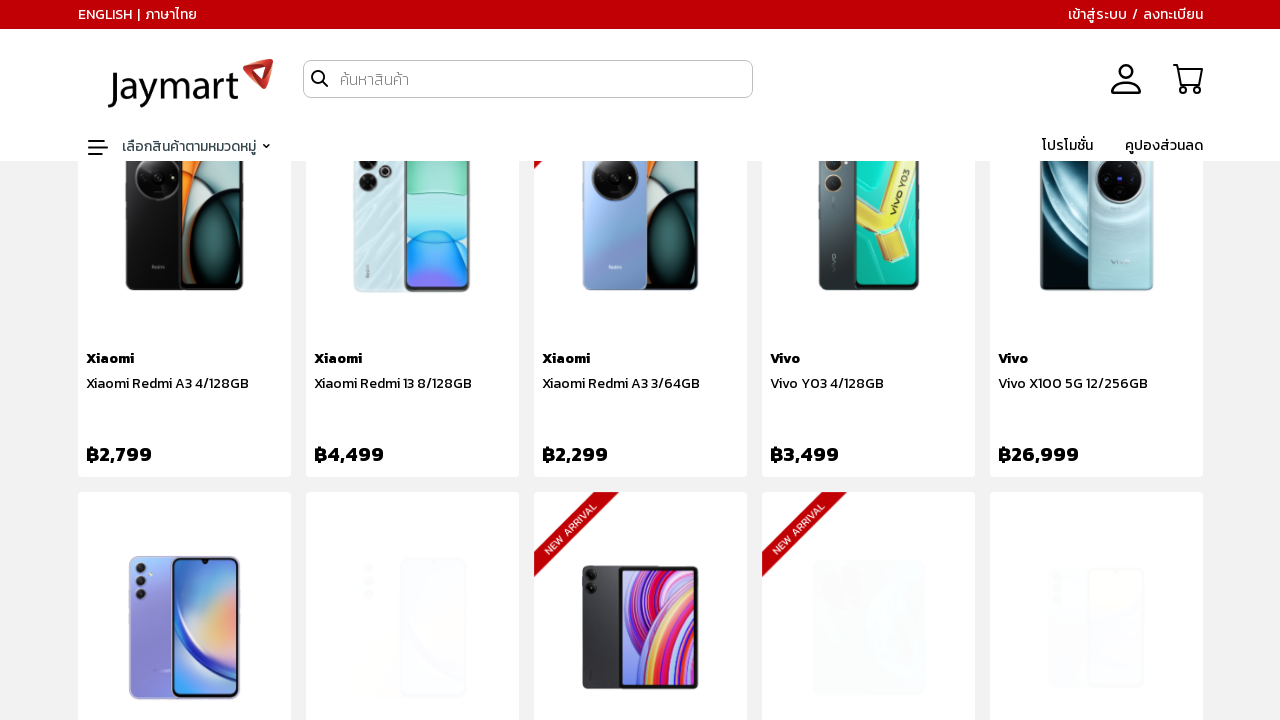

Scrolled to bottom of page to trigger infinite scroll
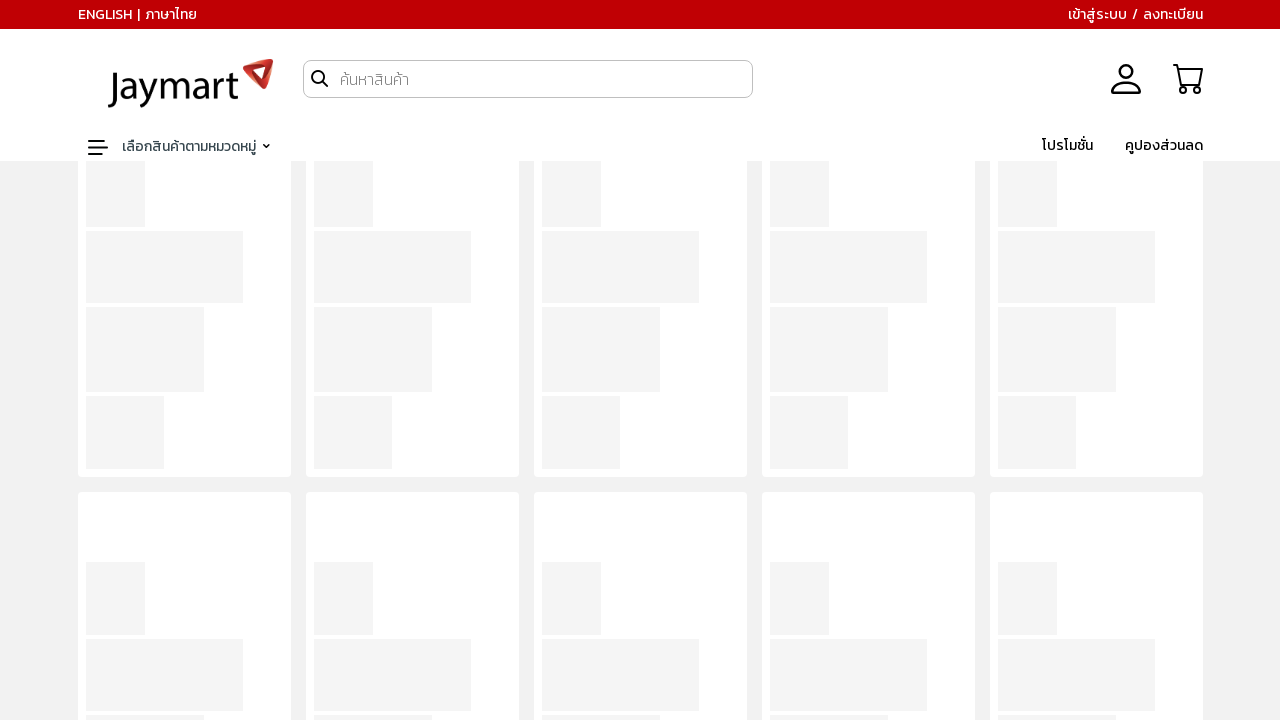

Waited 3 seconds for new content to load
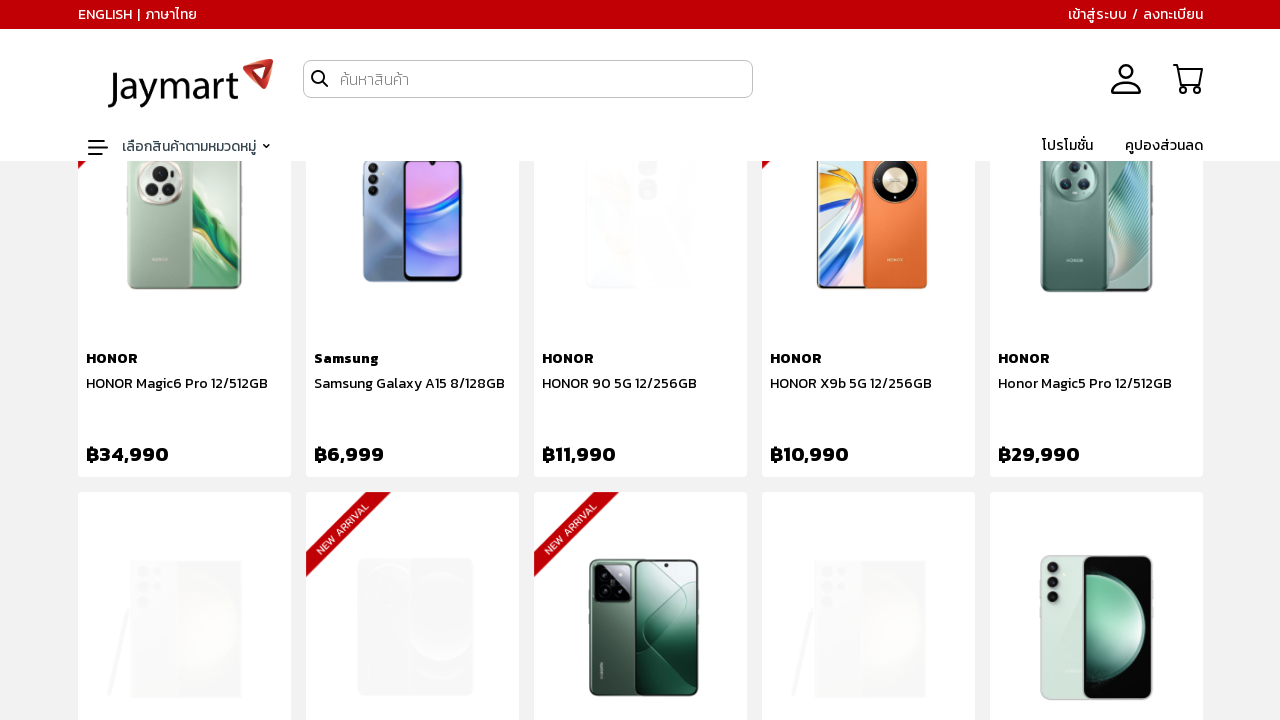

Counted 255 products currently loaded on page
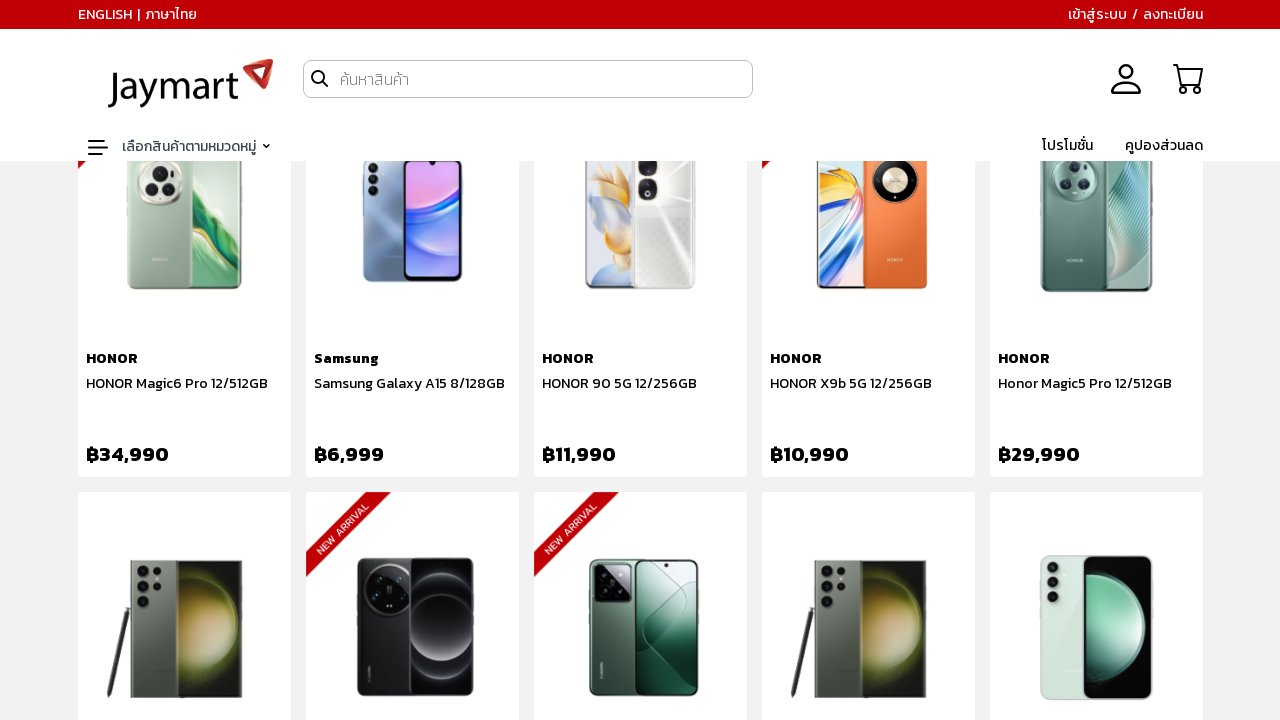

Scrolled to bottom of page to trigger infinite scroll
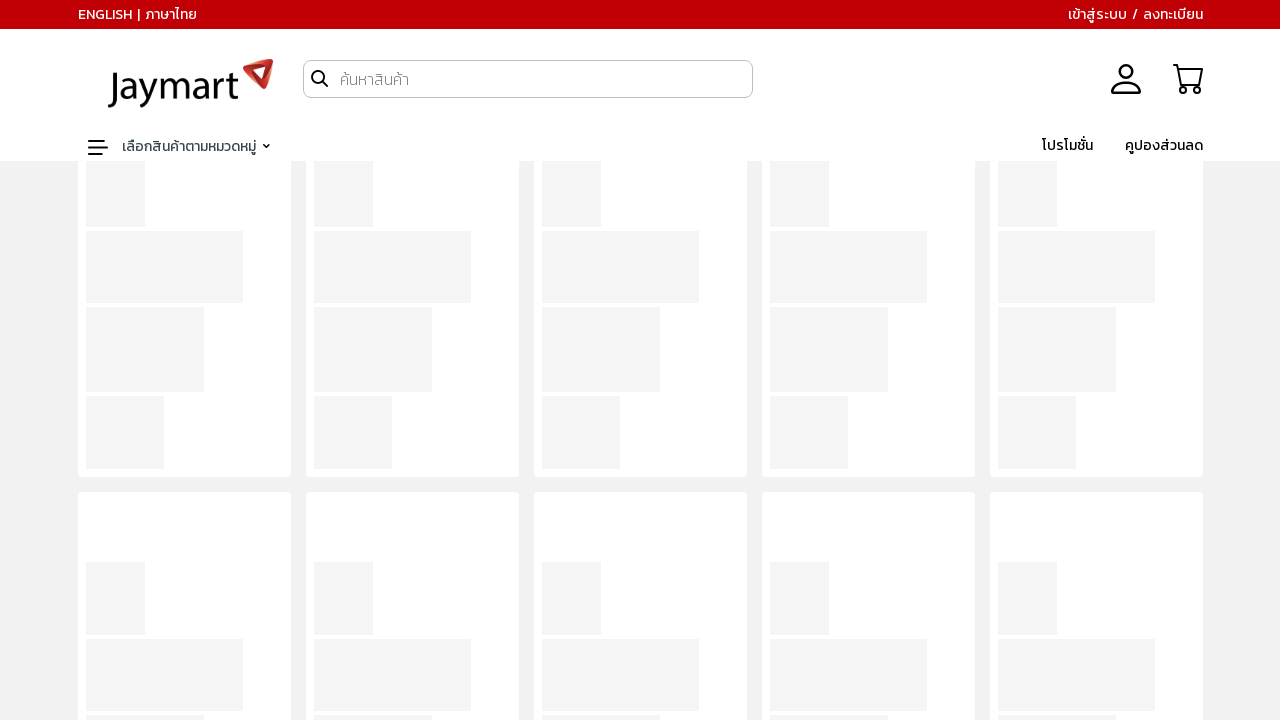

Waited 3 seconds for new content to load
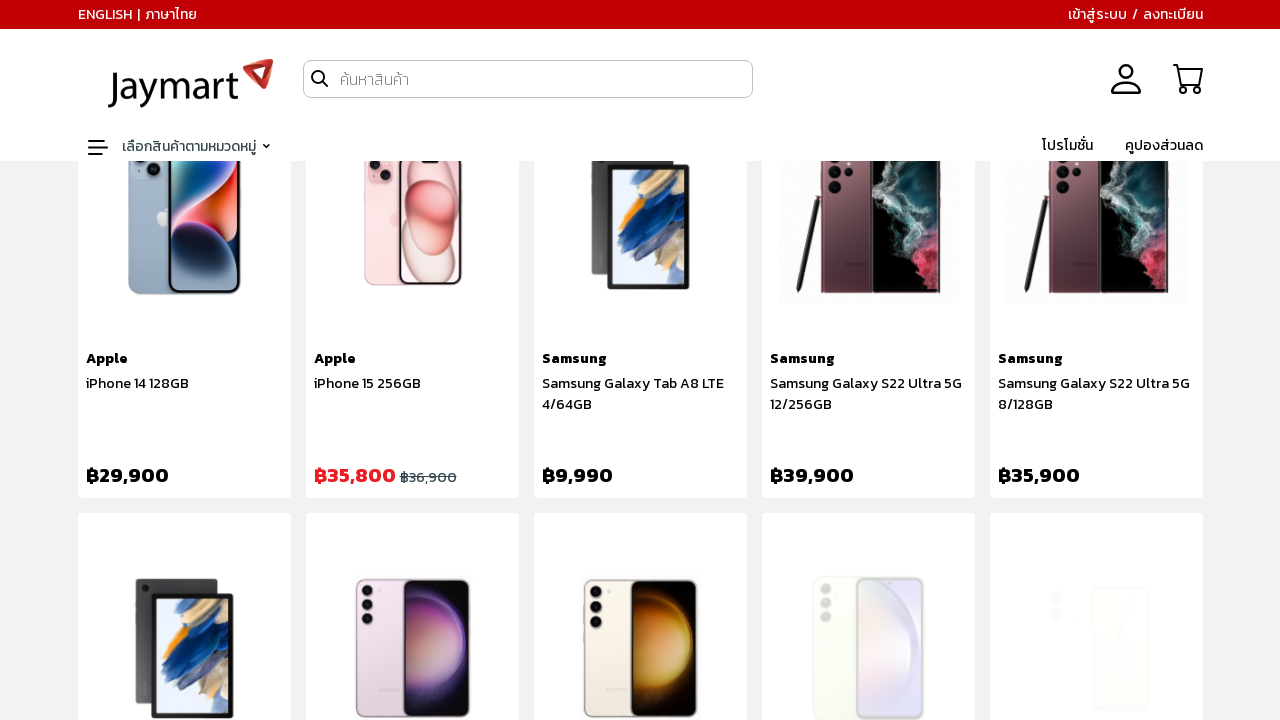

Counted 270 products currently loaded on page
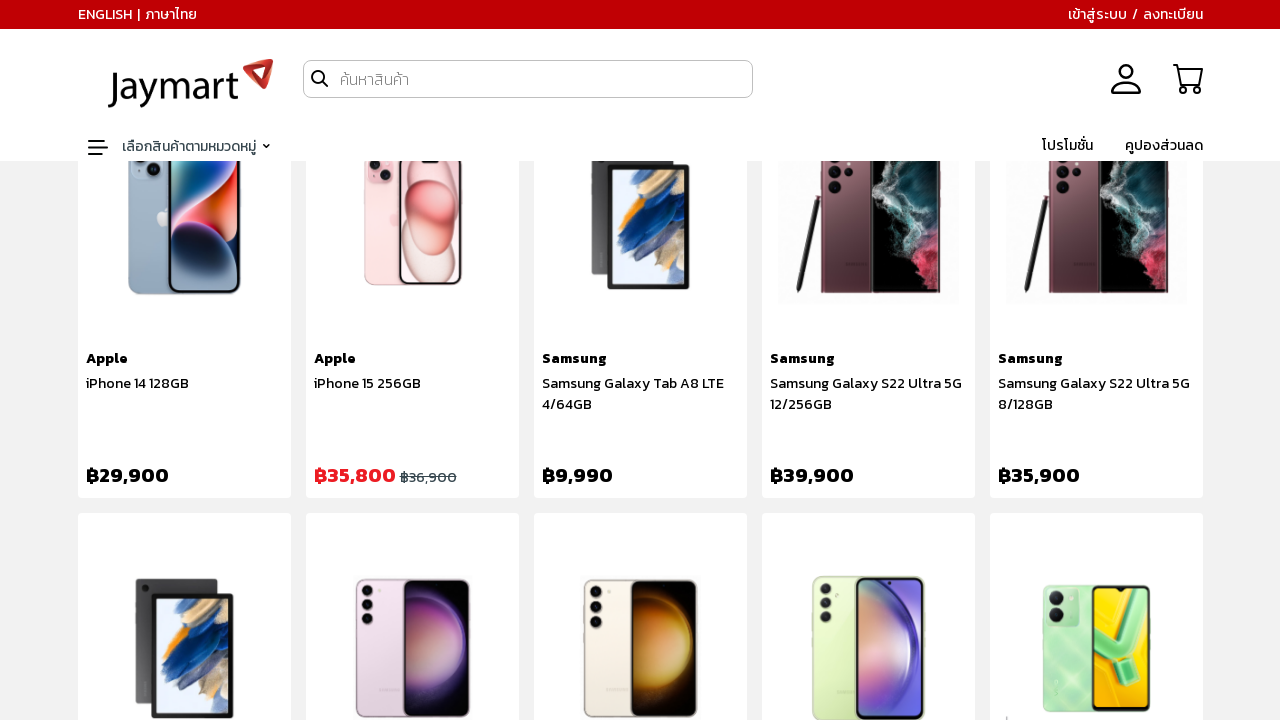

Scrolled to bottom of page to trigger infinite scroll
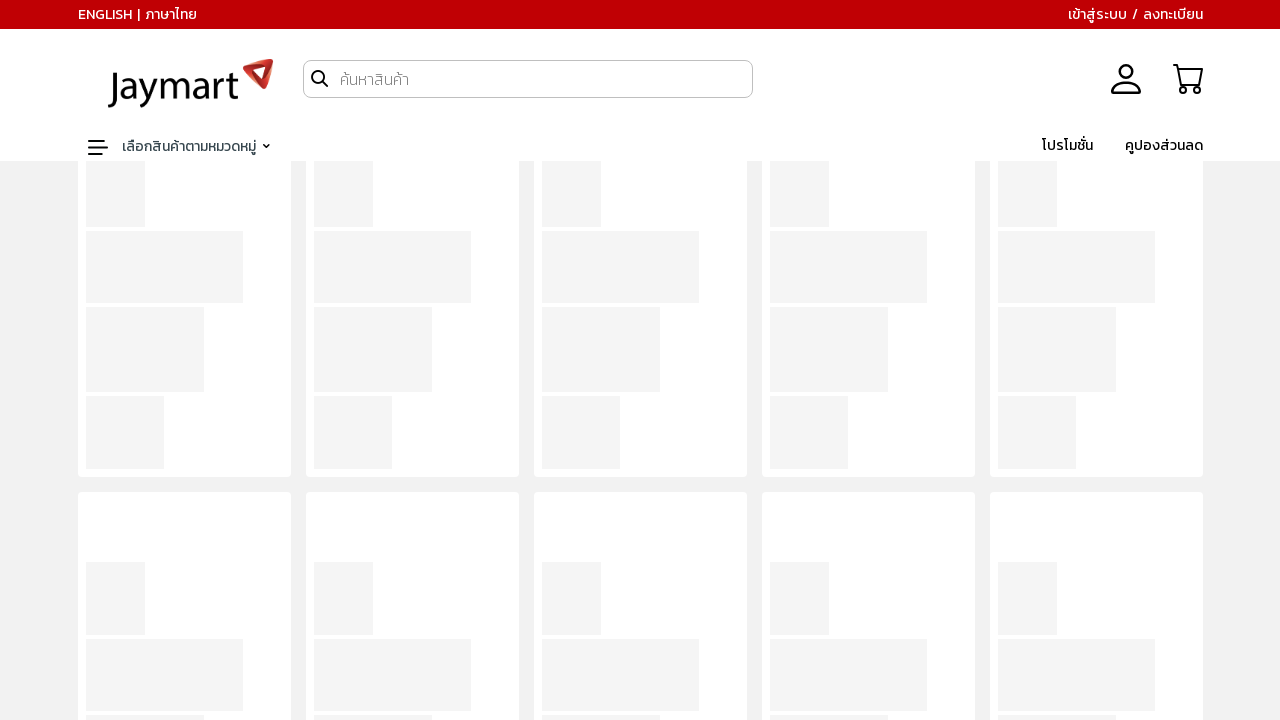

Waited 3 seconds for new content to load
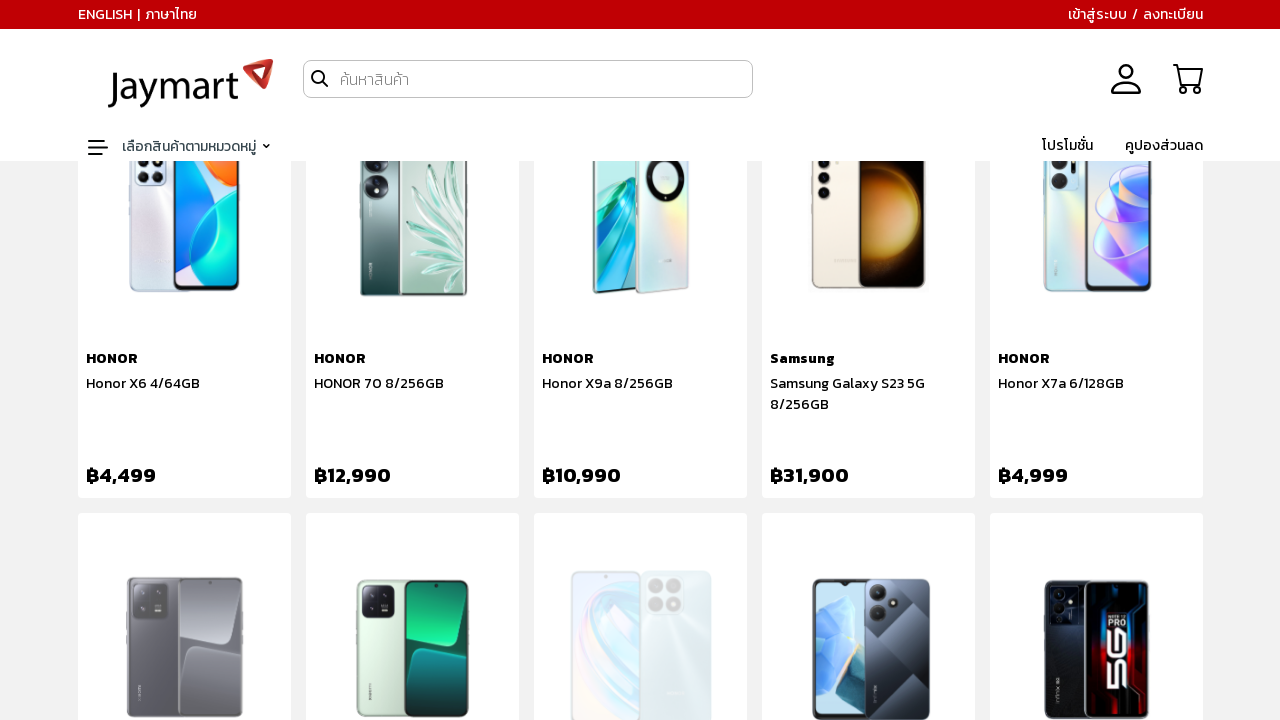

Counted 285 products currently loaded on page
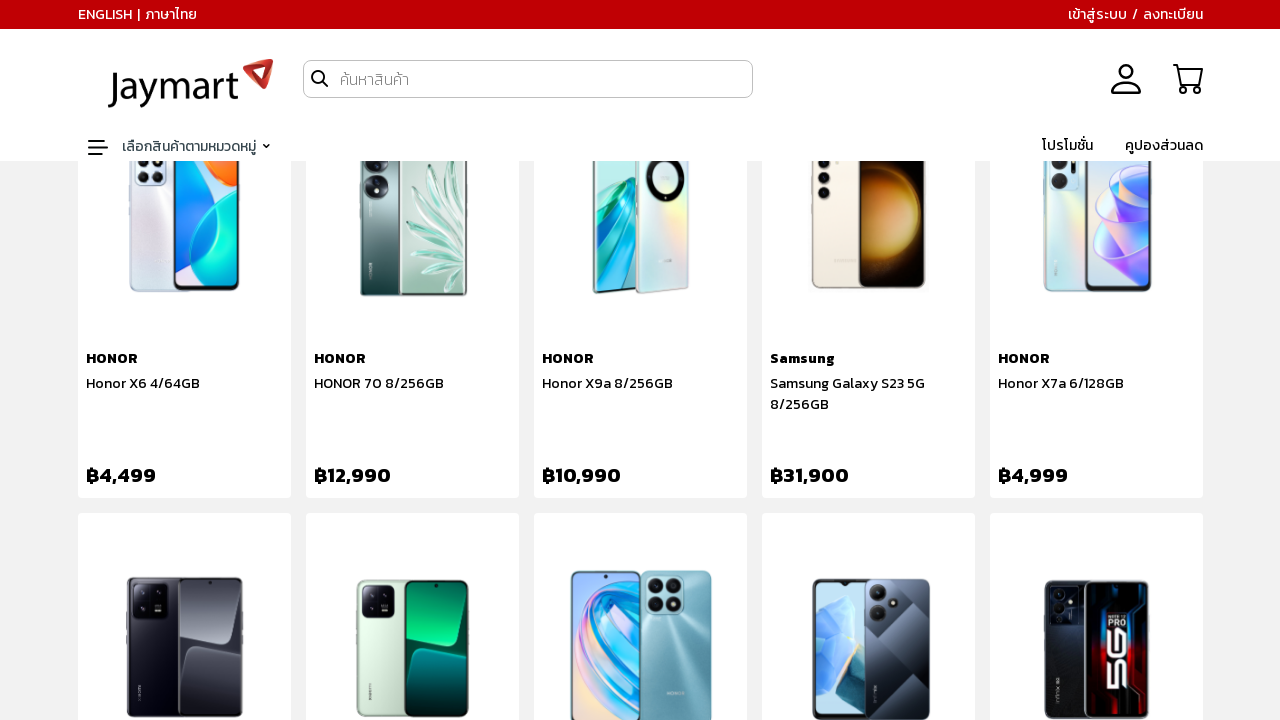

Scrolled to bottom of page to trigger infinite scroll
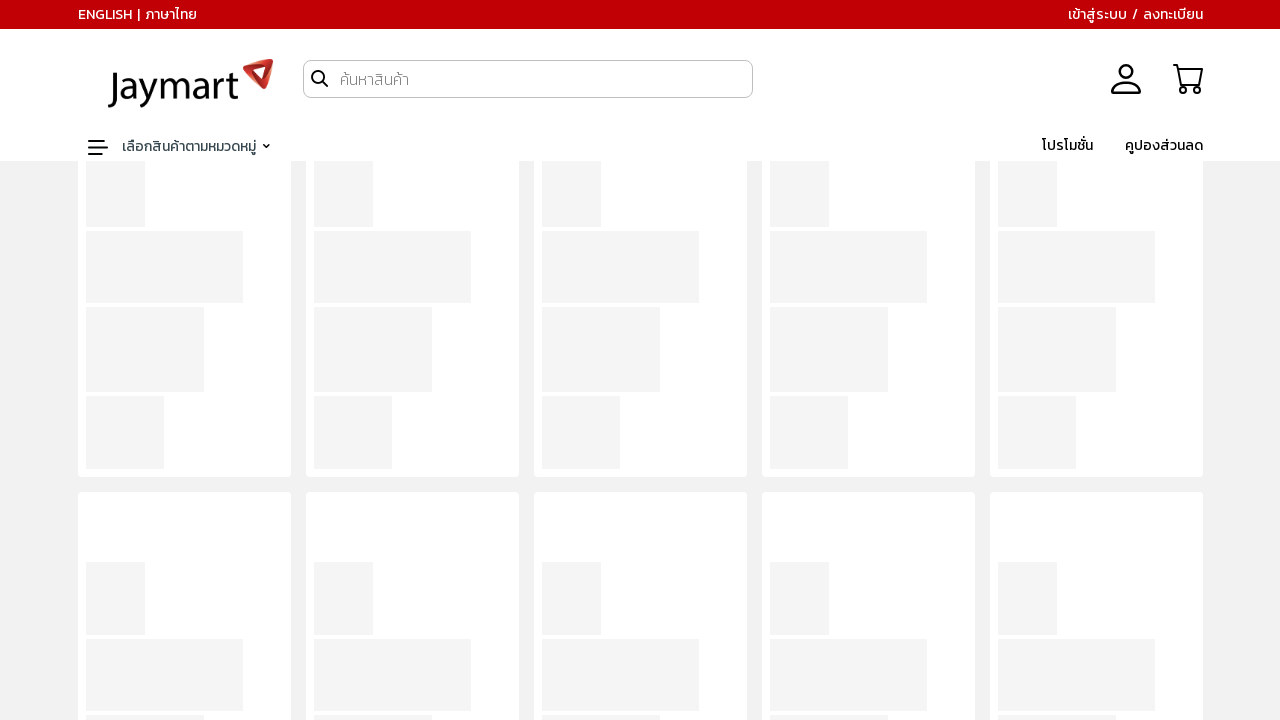

Waited 3 seconds for new content to load
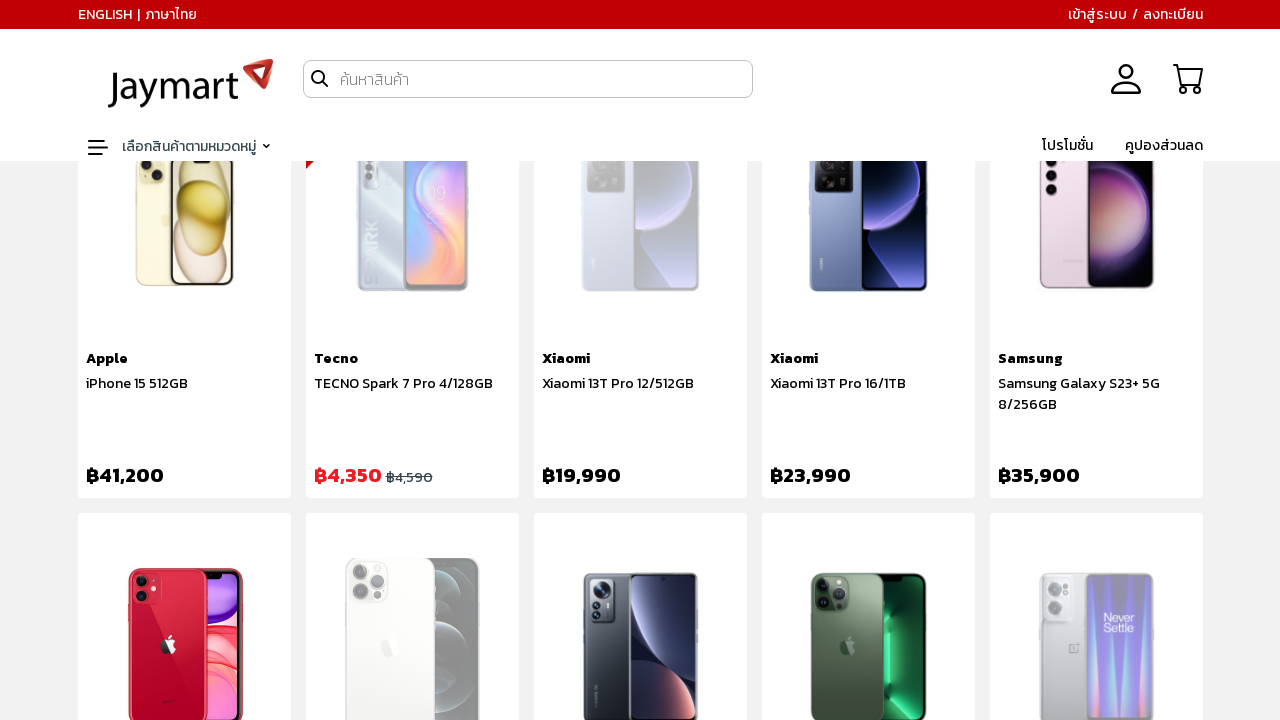

Counted 300 products currently loaded on page
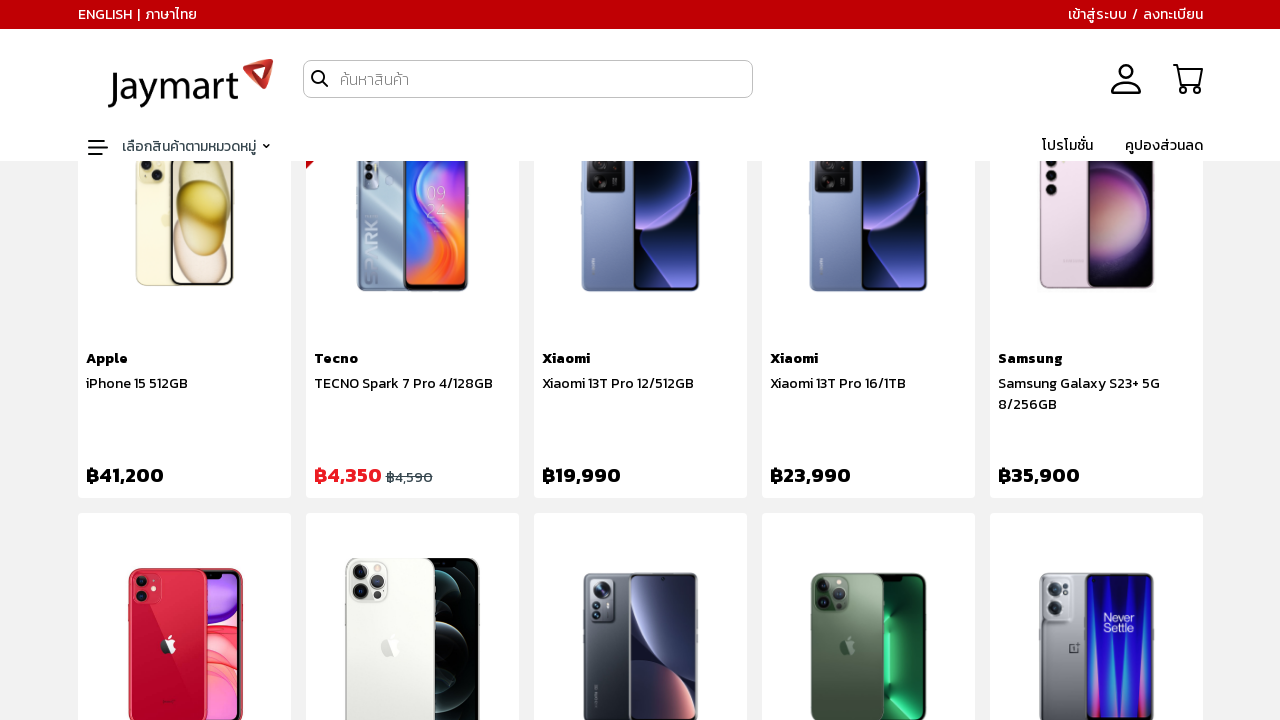

Scrolled to bottom of page to trigger infinite scroll
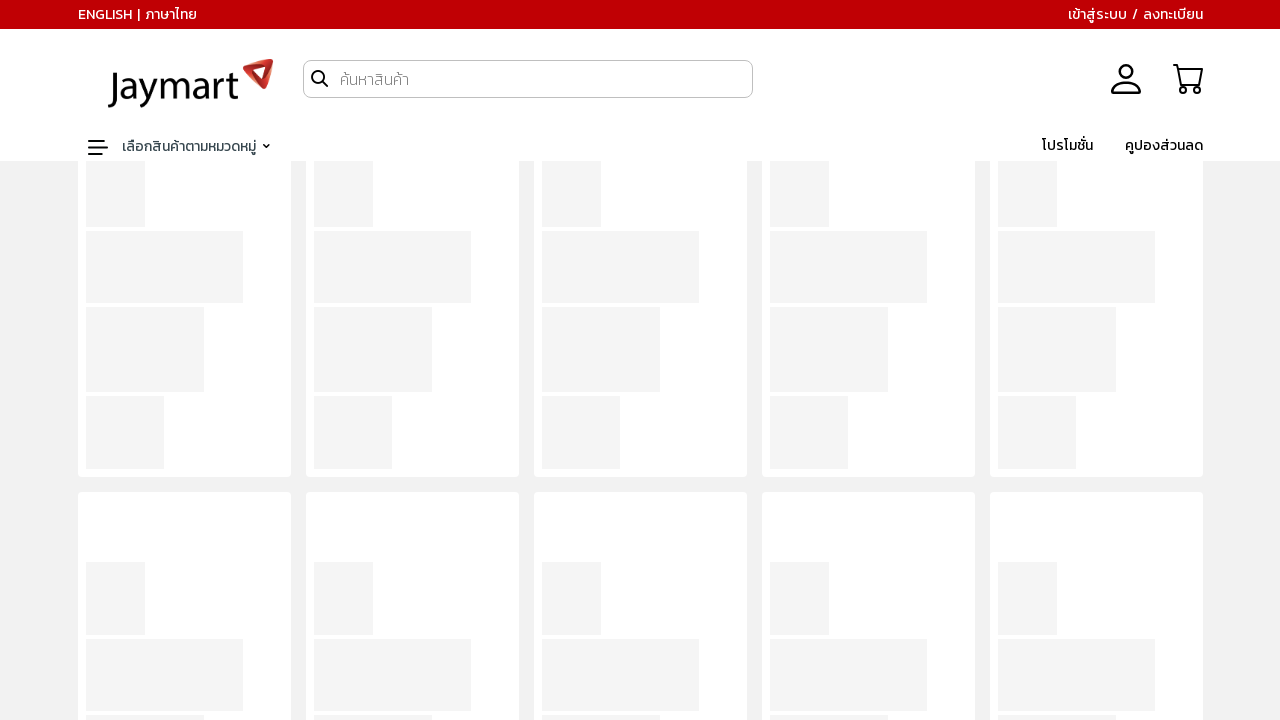

Waited 3 seconds for new content to load
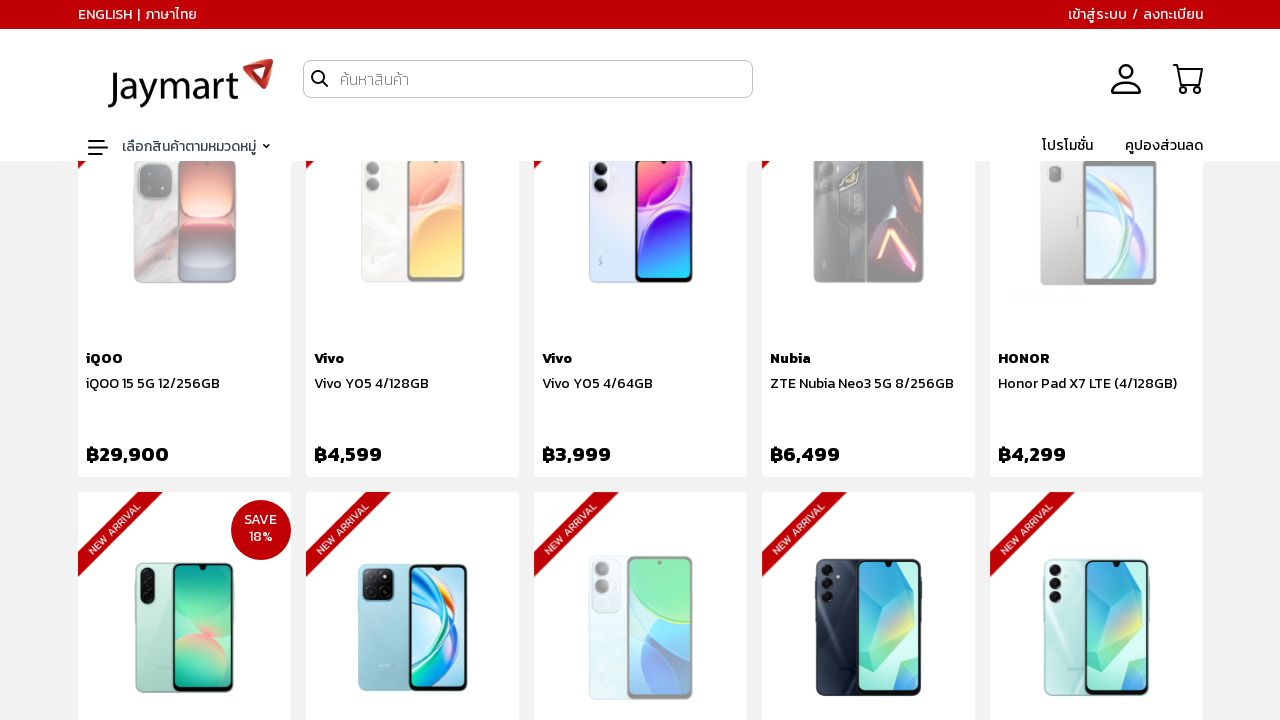

Counted 315 products currently loaded on page
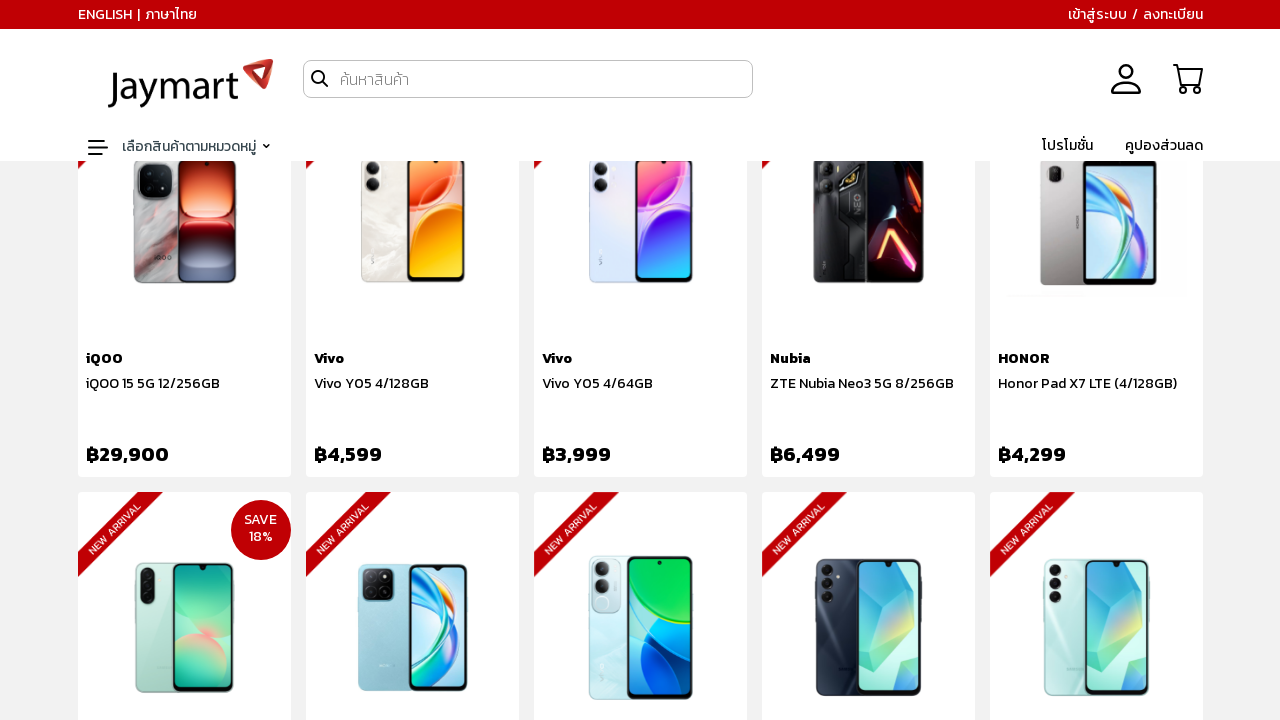

Scrolled to bottom of page to trigger infinite scroll
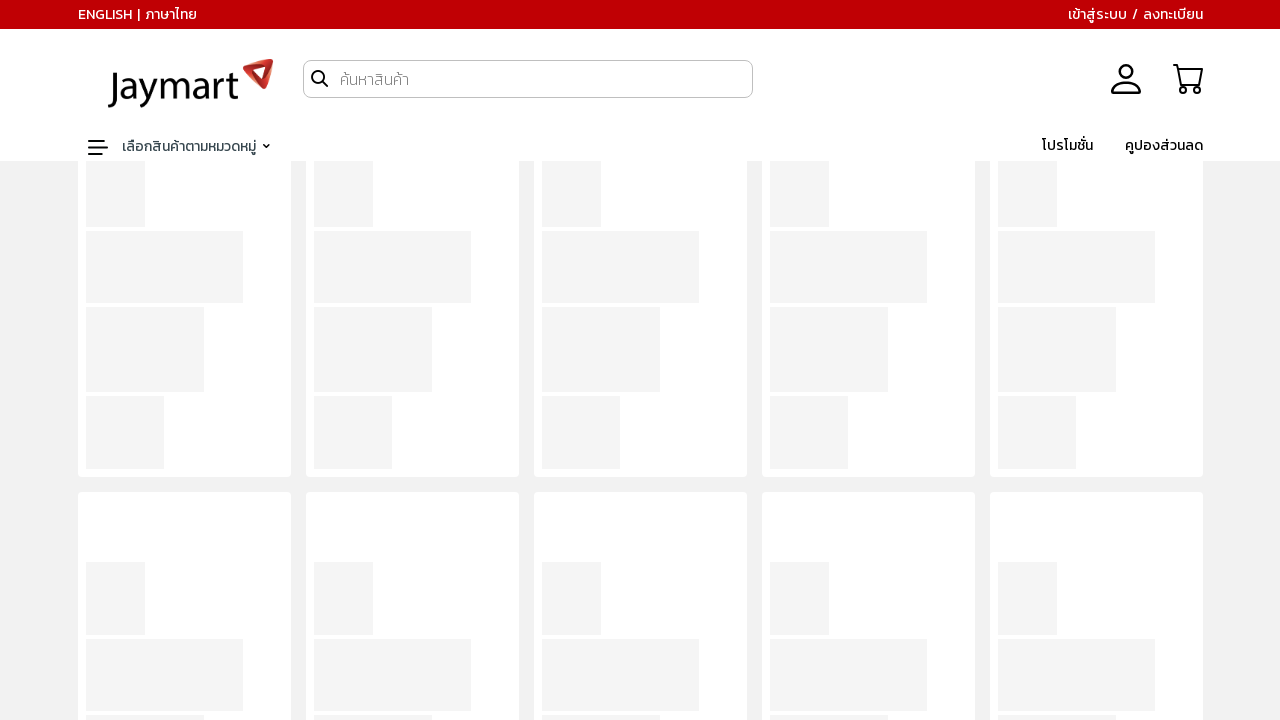

Waited 3 seconds for new content to load
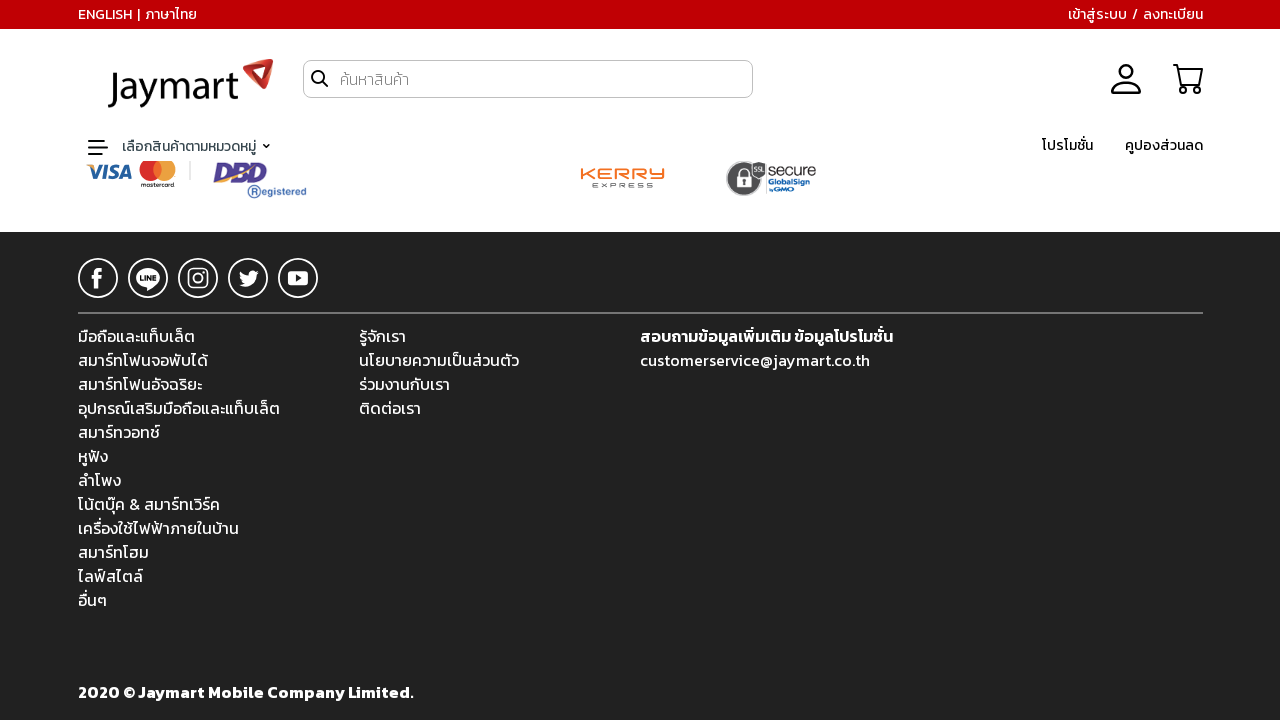

Counted 315 products currently loaded on page
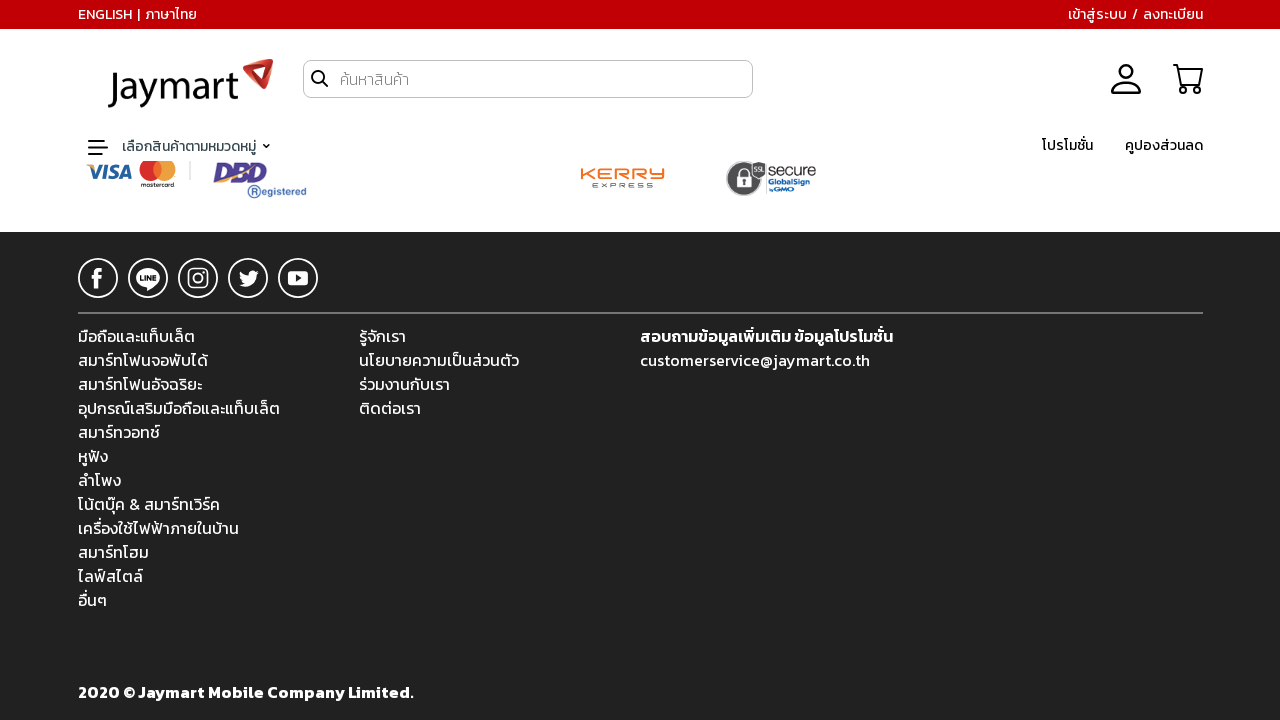

No new products loaded - infinite scroll complete, all products loaded
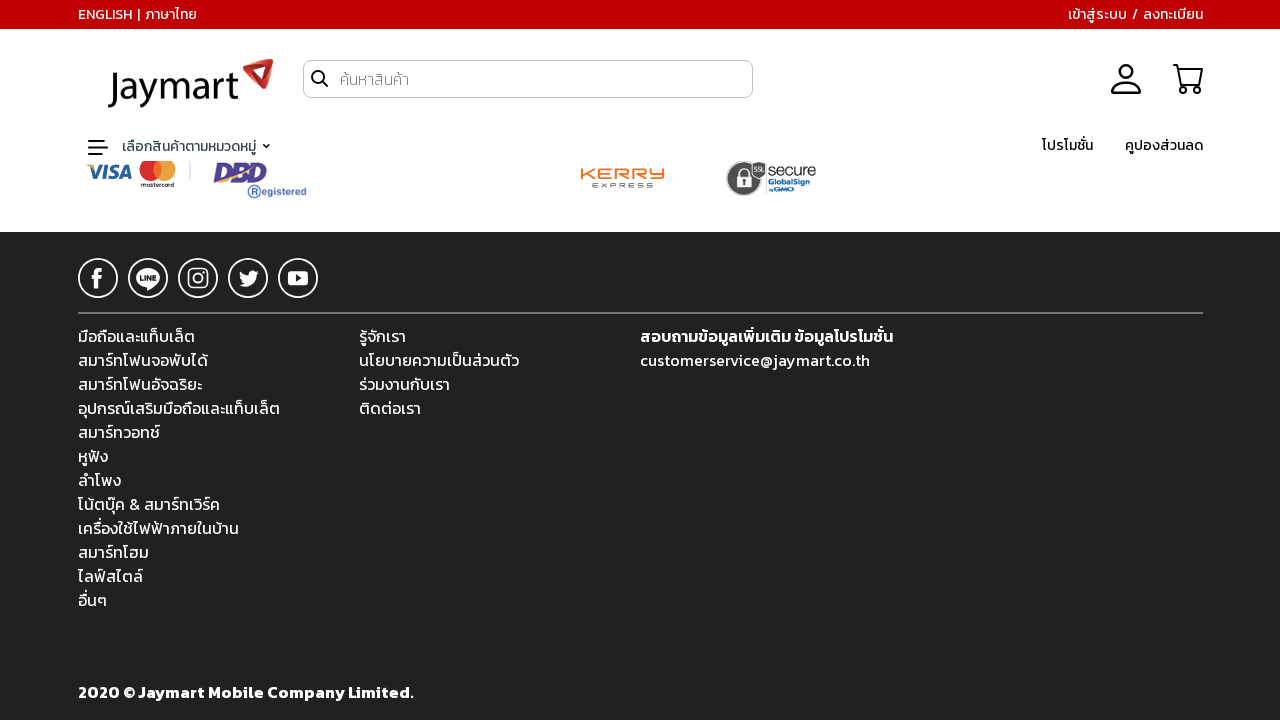

Verified that product items are displayed on the page
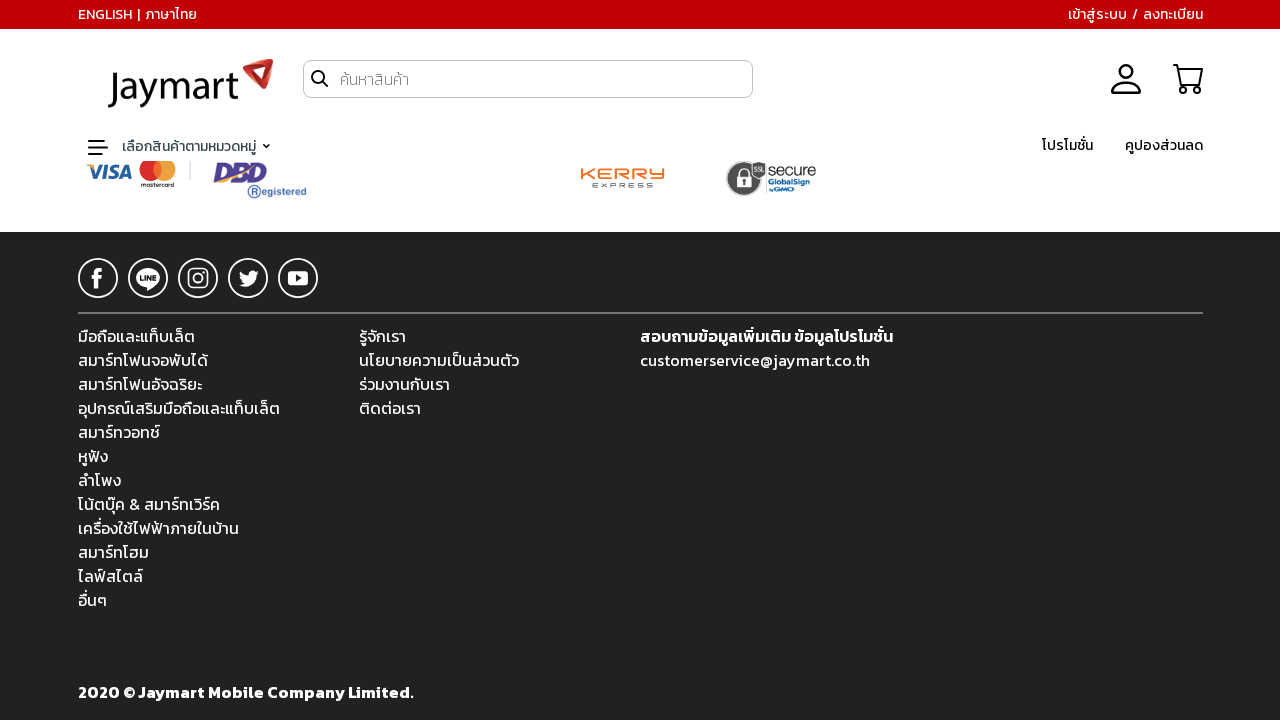

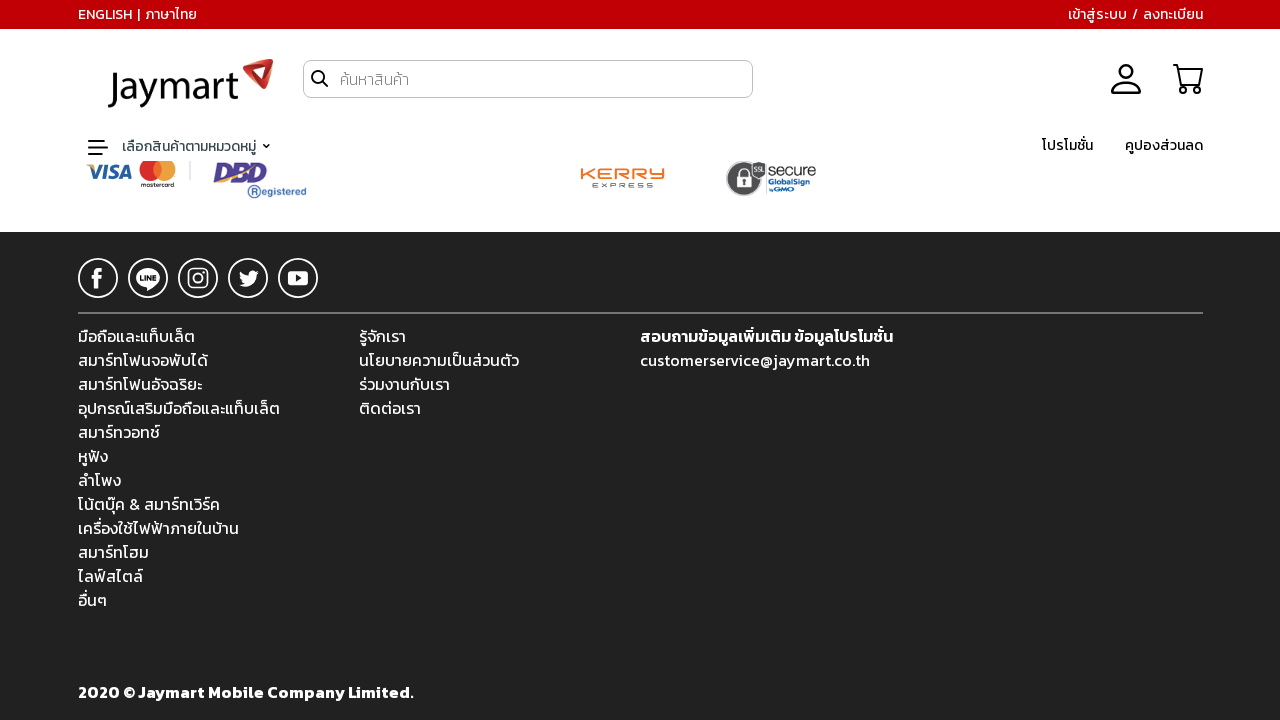